Tests the campus directory page by closing any popup that appears and repeatedly clicking the "Lihat kampus lain" (Load more) button to load all university cards until no more content is available.

Starting URL: https://campus.quipper.com/directory

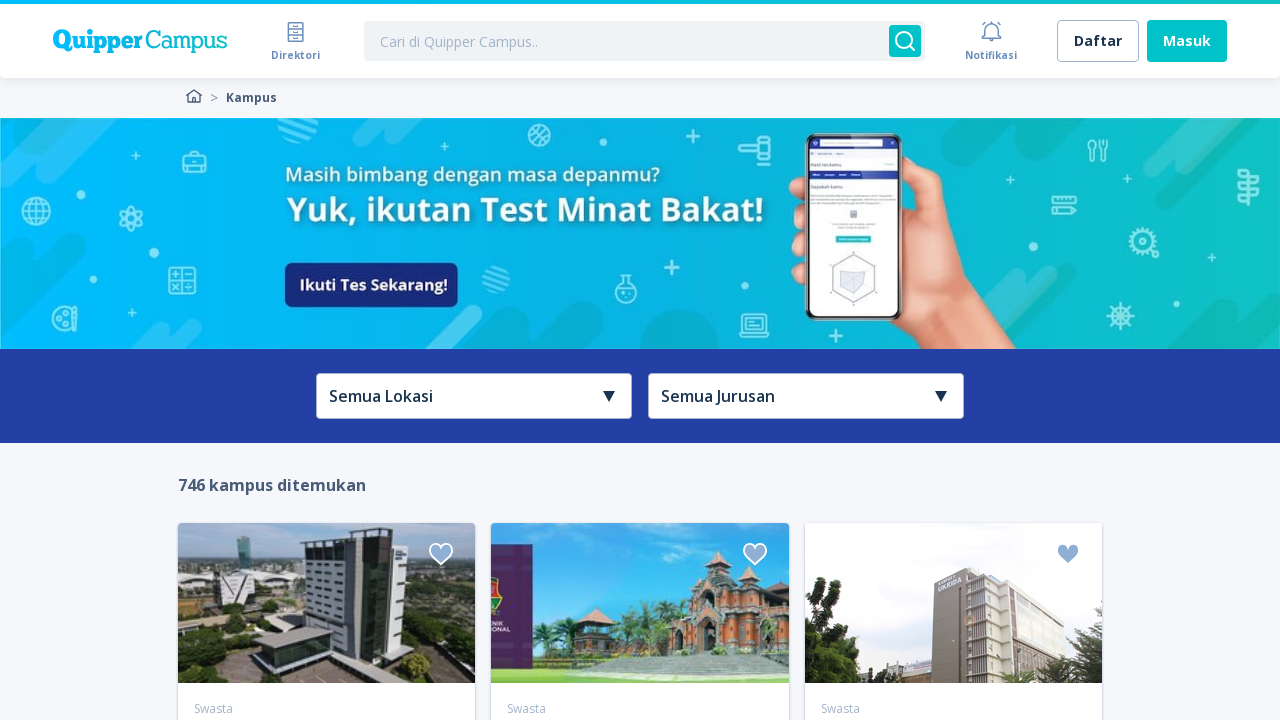

Clicked 'Lihat kampus lain' button (click 1) at (640, 360) on div:text('Lihat kampus lain')
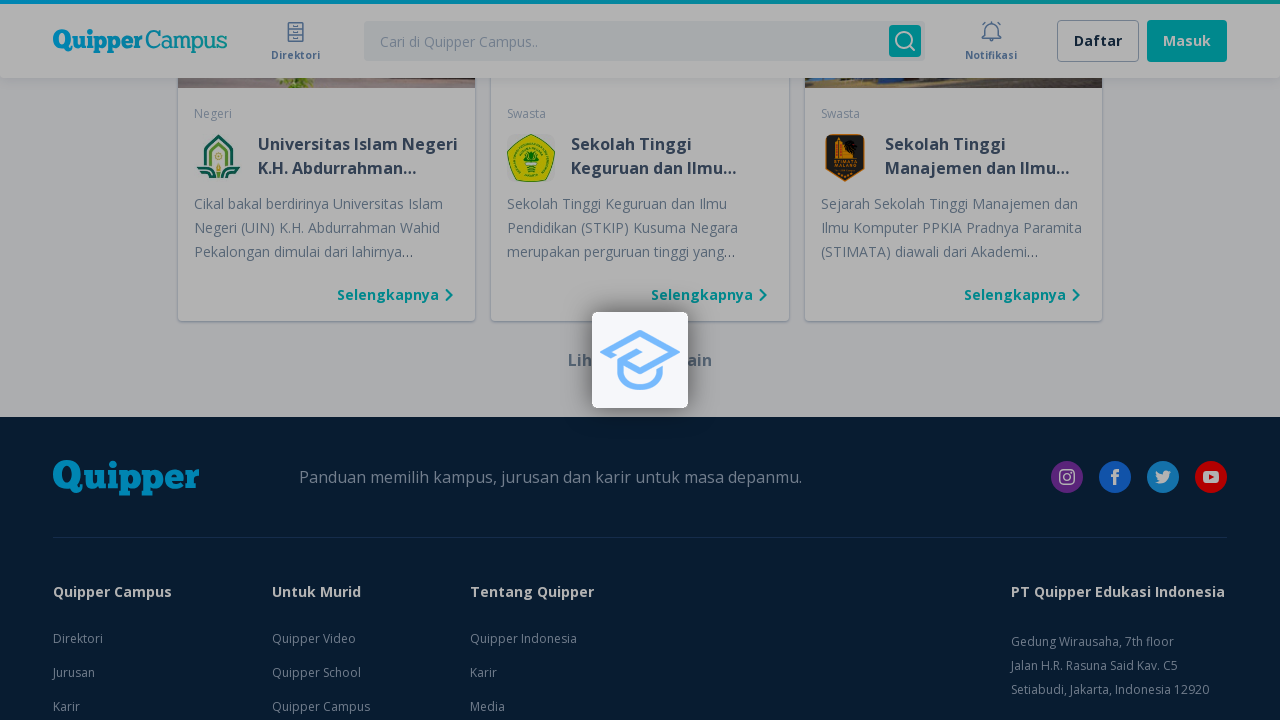

Waited for new campus cards to load
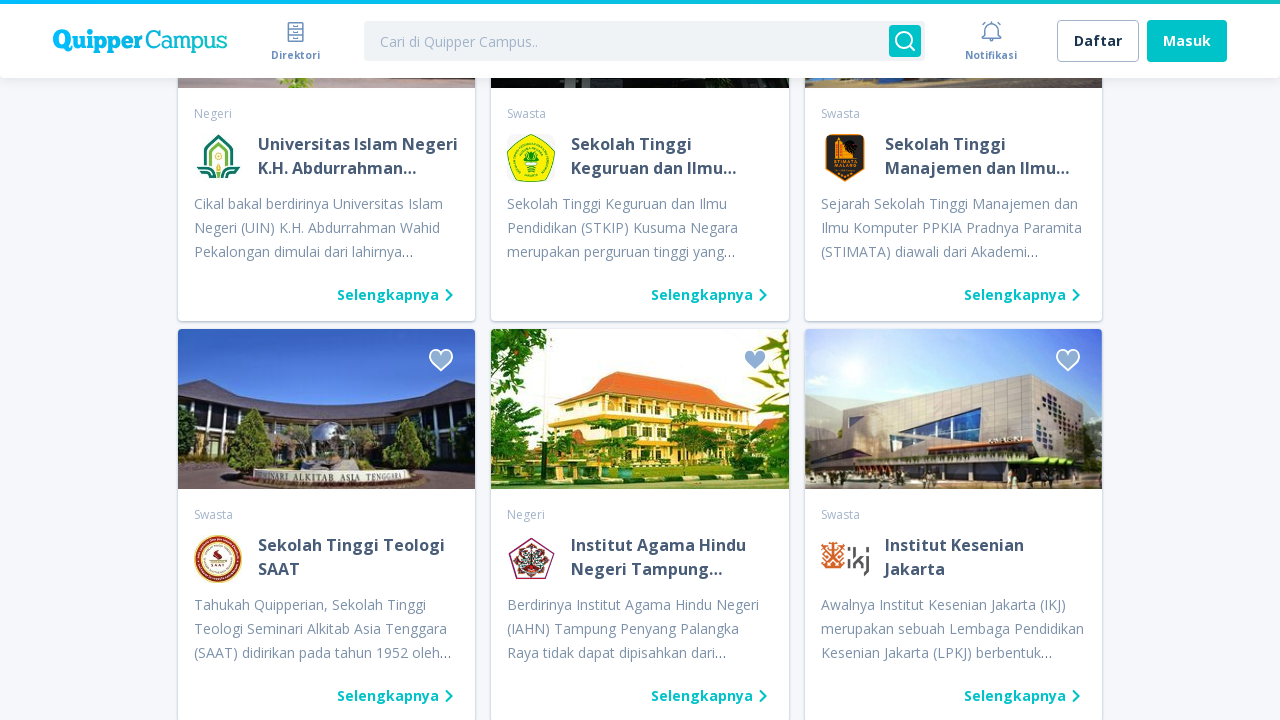

Clicked 'Lihat kampus lain' button (click 2) at (640, 360) on div:text('Lihat kampus lain')
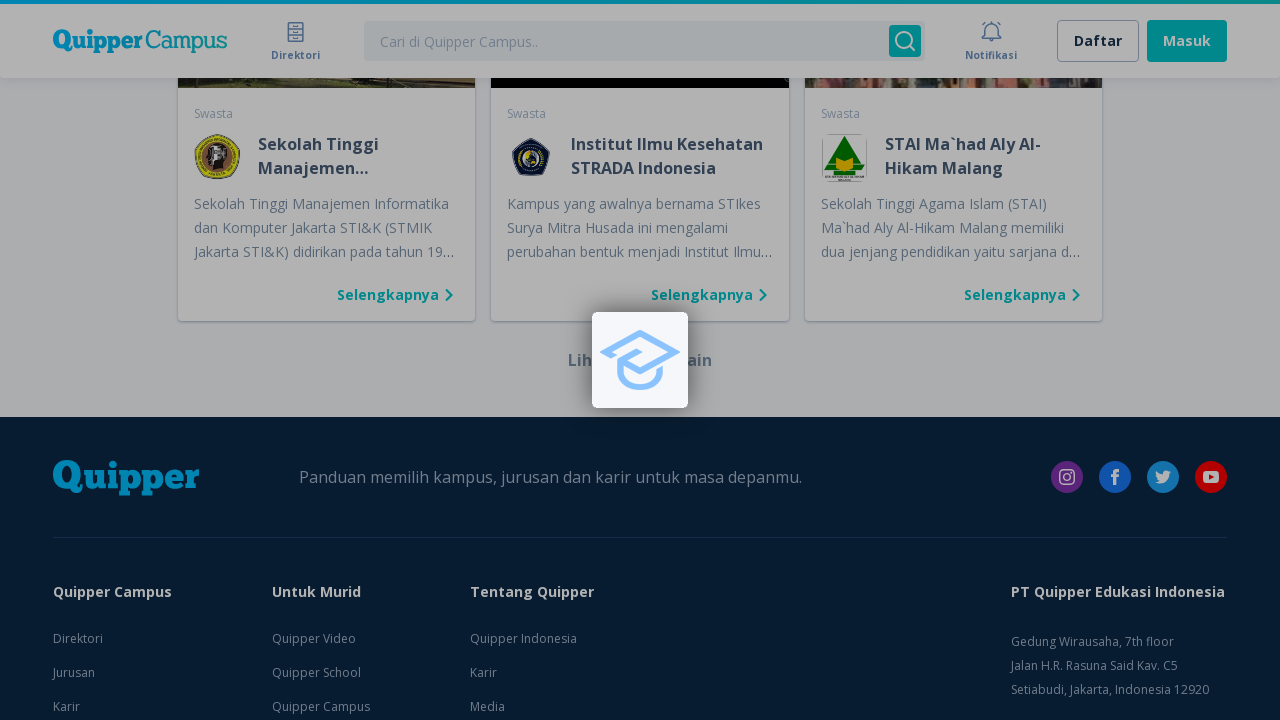

Waited for new campus cards to load
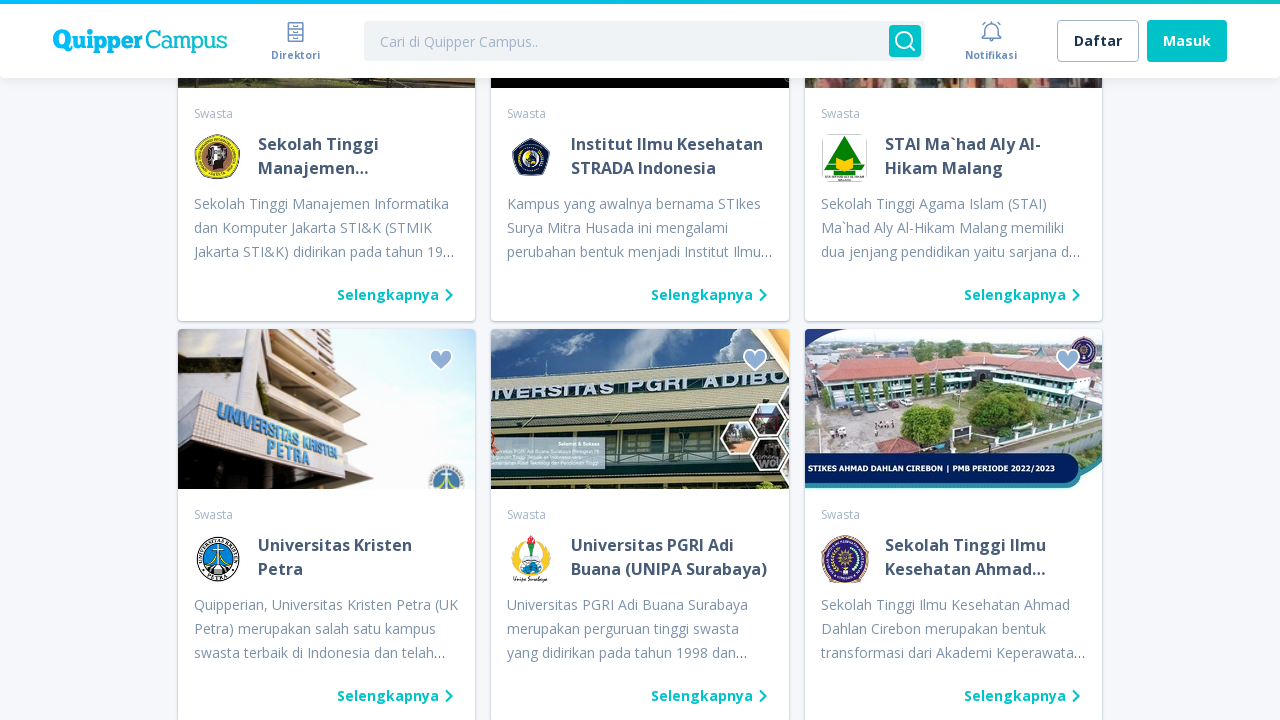

Clicked 'Lihat kampus lain' button (click 3) at (640, 360) on div:text('Lihat kampus lain')
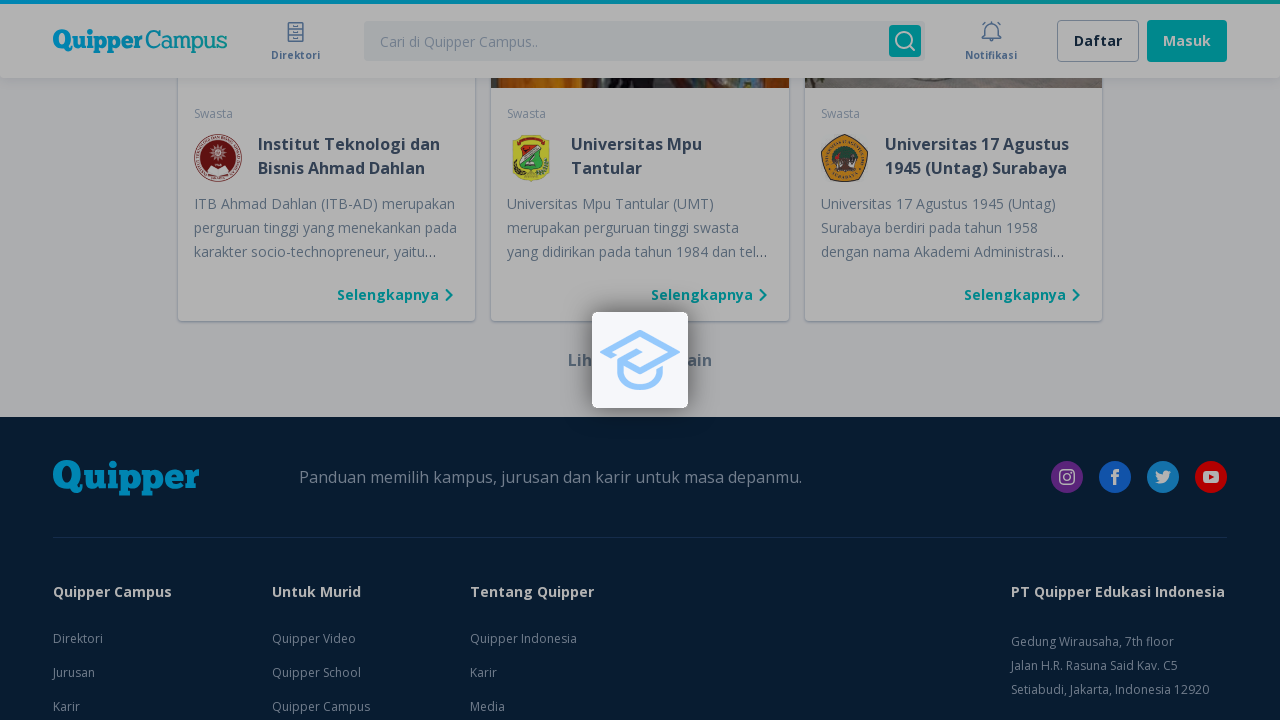

Waited for new campus cards to load
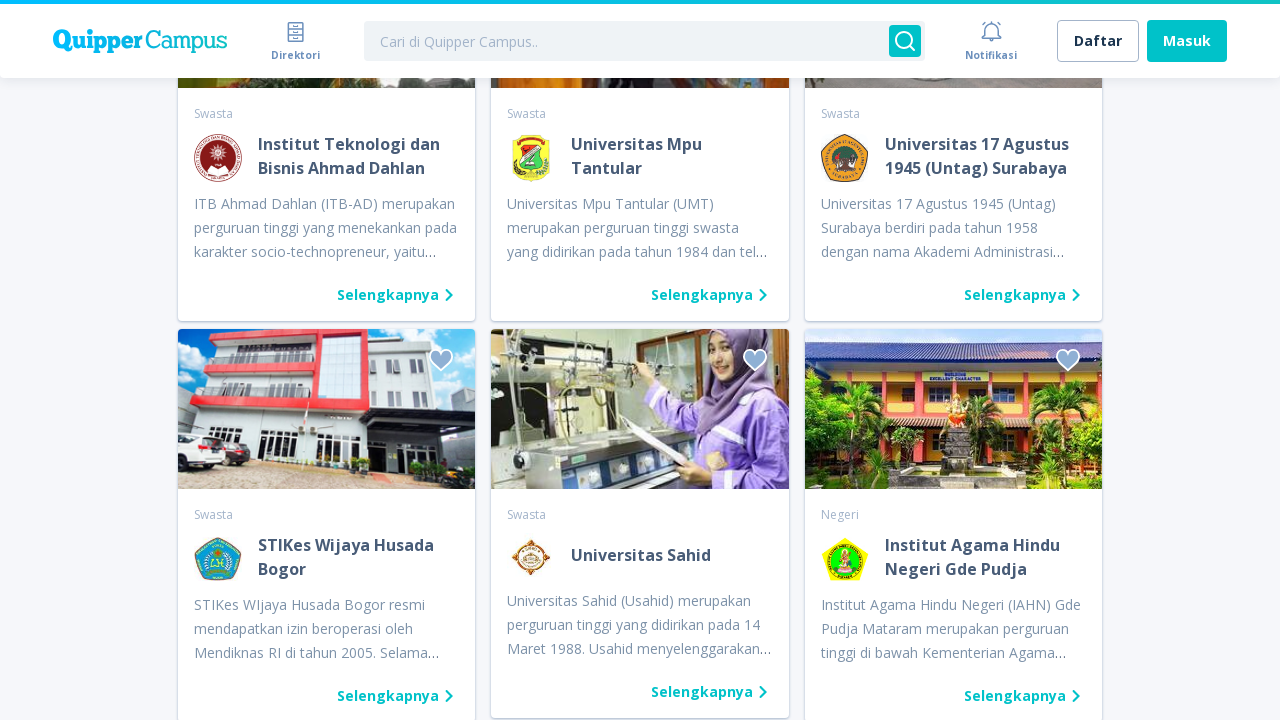

Clicked 'Lihat kampus lain' button (click 4) at (640, 360) on div:text('Lihat kampus lain')
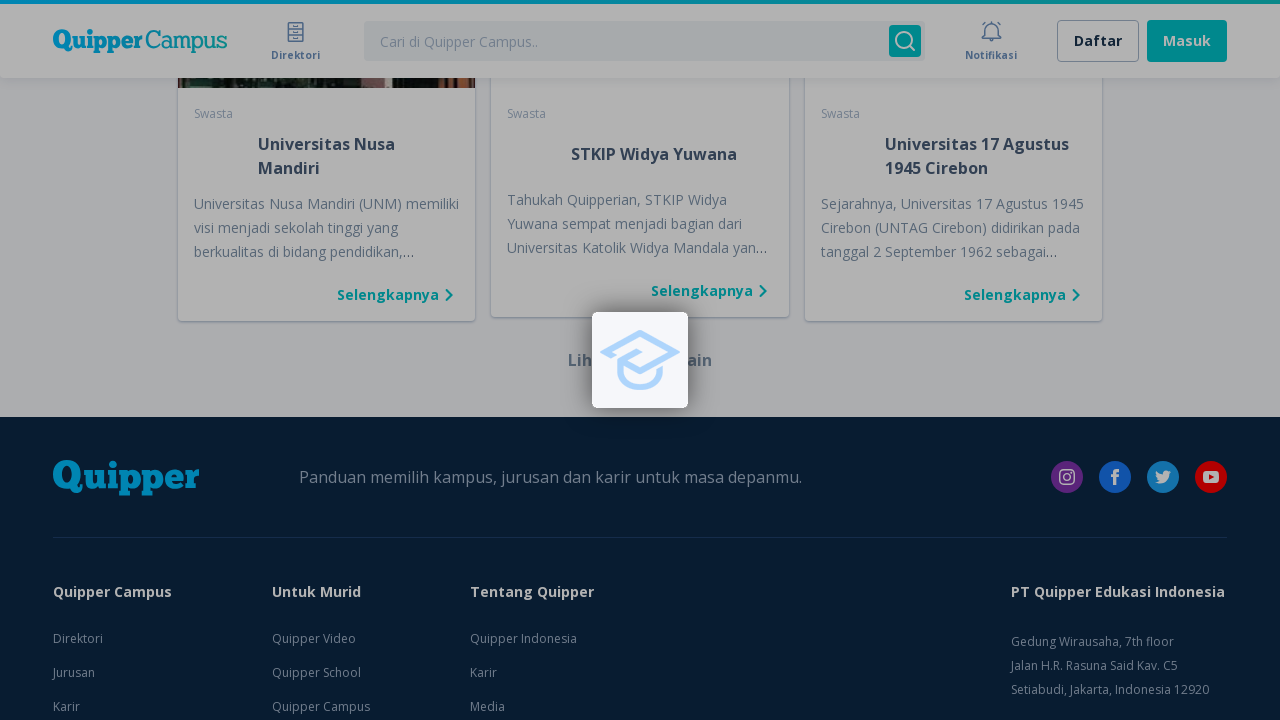

Waited for new campus cards to load
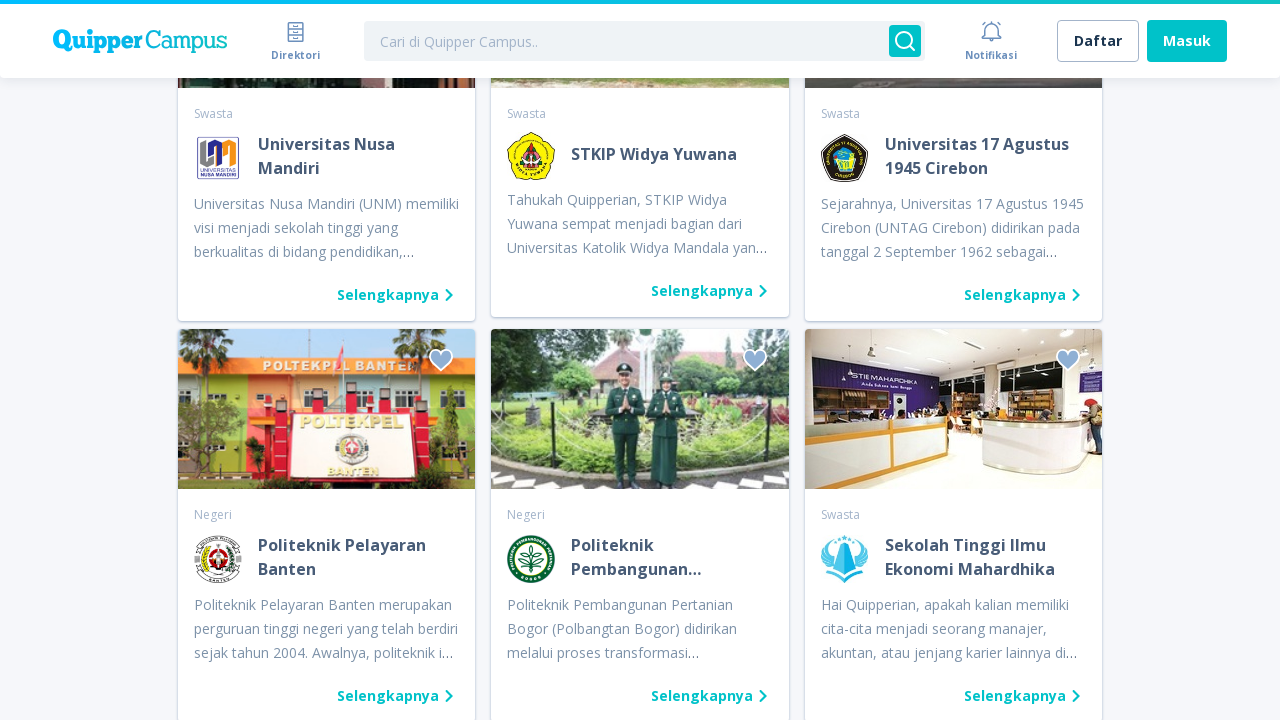

Clicked 'Lihat kampus lain' button (click 5) at (640, 360) on div:text('Lihat kampus lain')
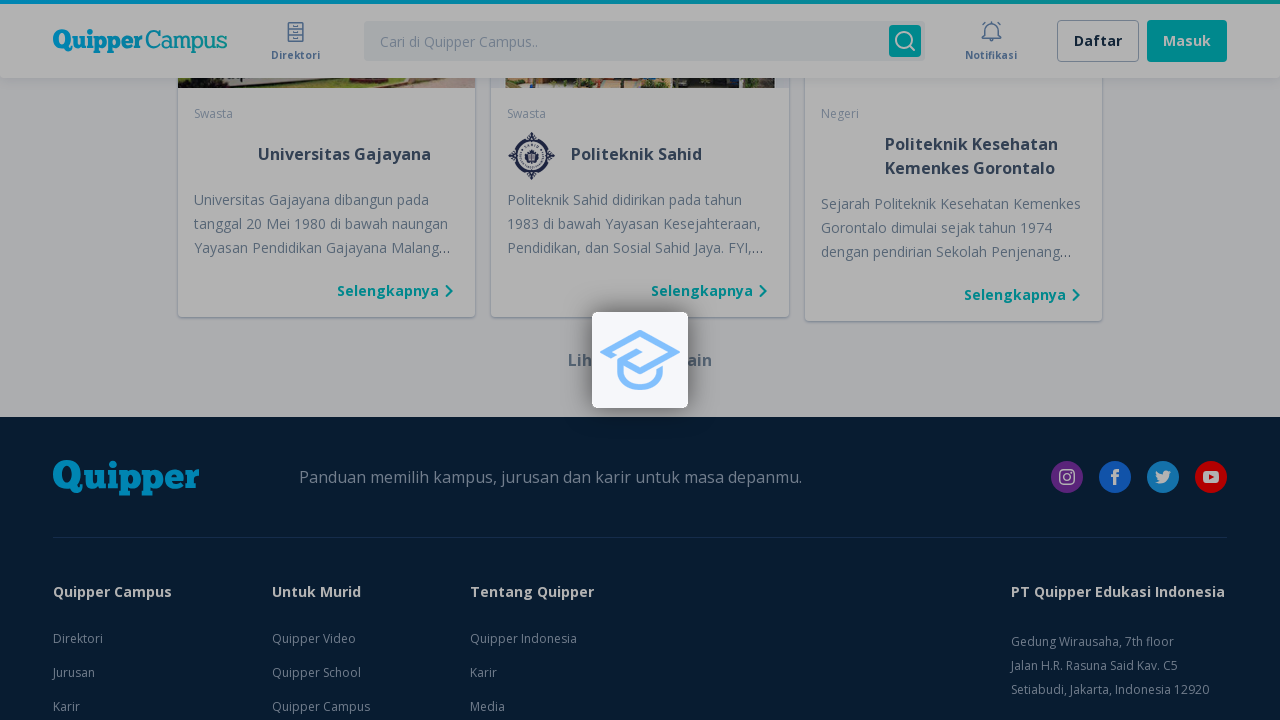

Waited for new campus cards to load
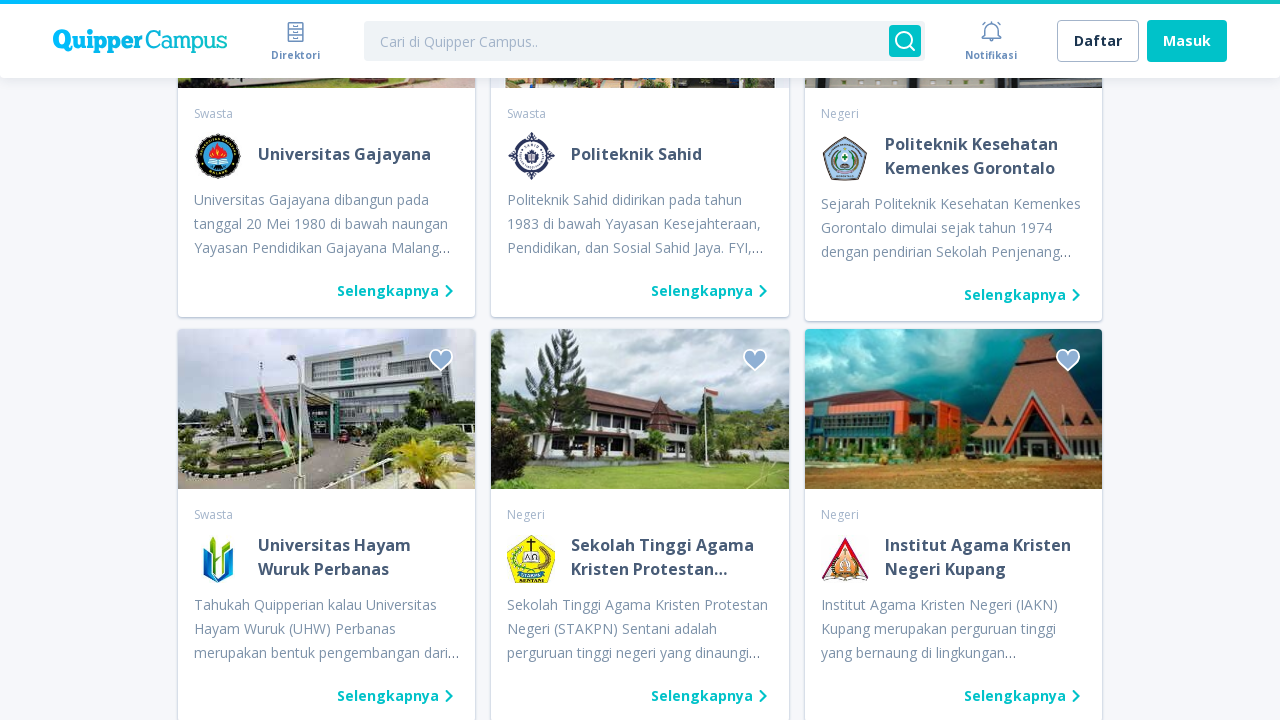

Clicked 'Lihat kampus lain' button (click 6) at (640, 360) on div:text('Lihat kampus lain')
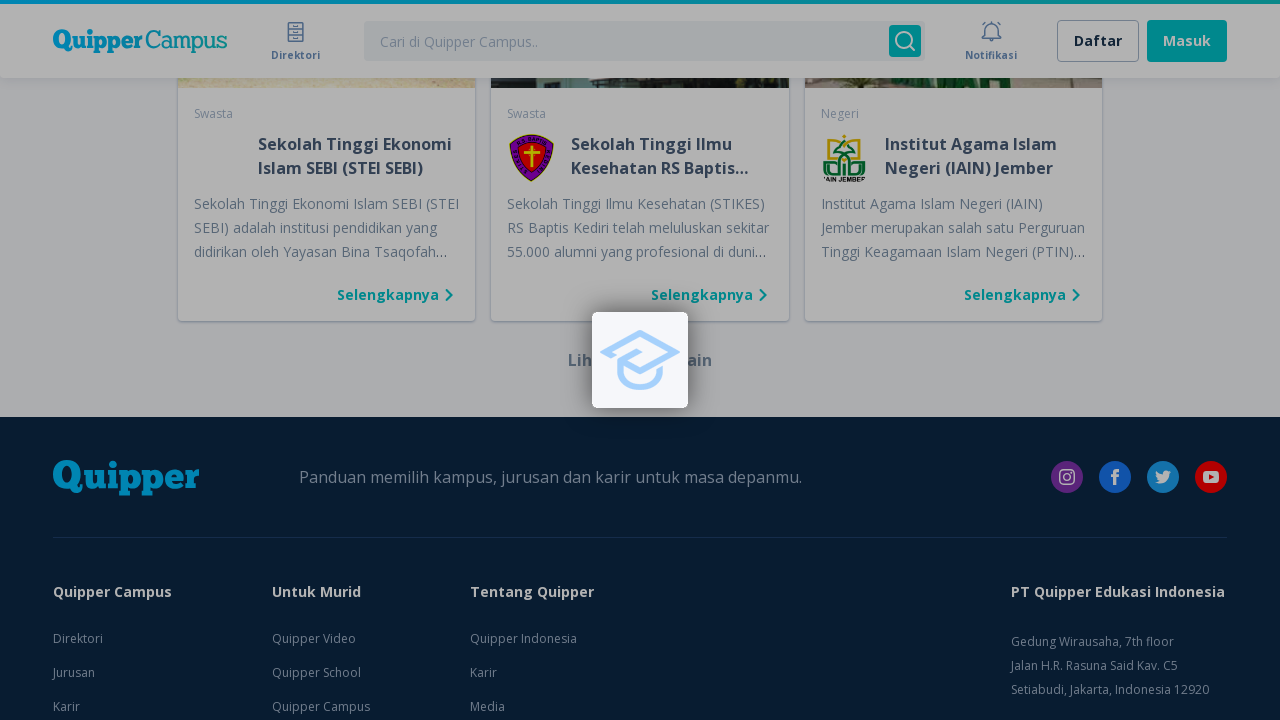

Waited for new campus cards to load
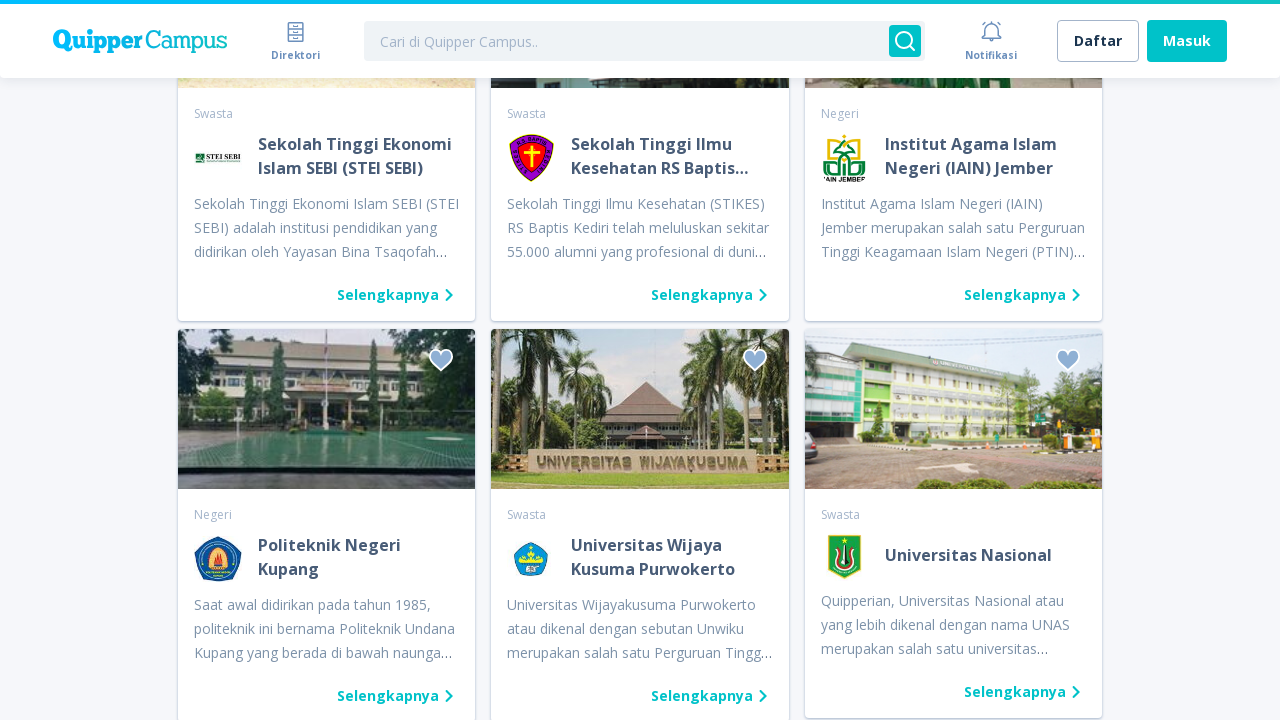

Clicked 'Lihat kampus lain' button (click 7) at (640, 360) on div:text('Lihat kampus lain')
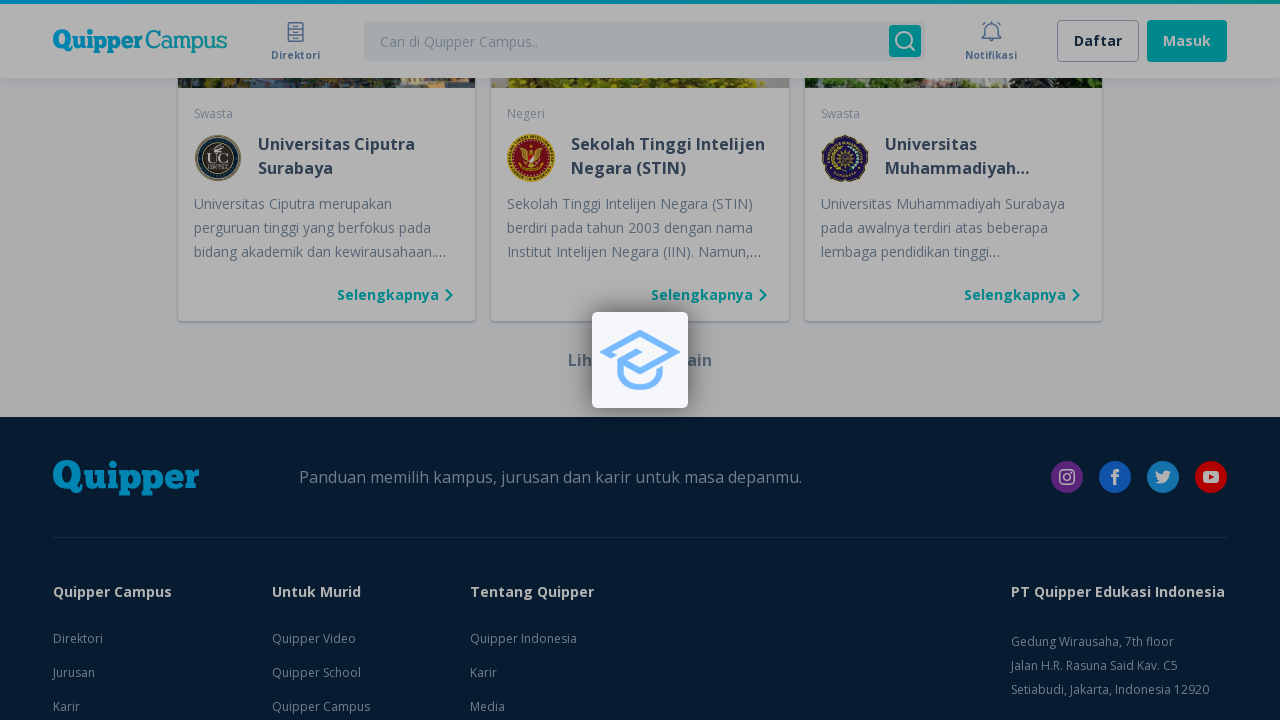

Waited for new campus cards to load
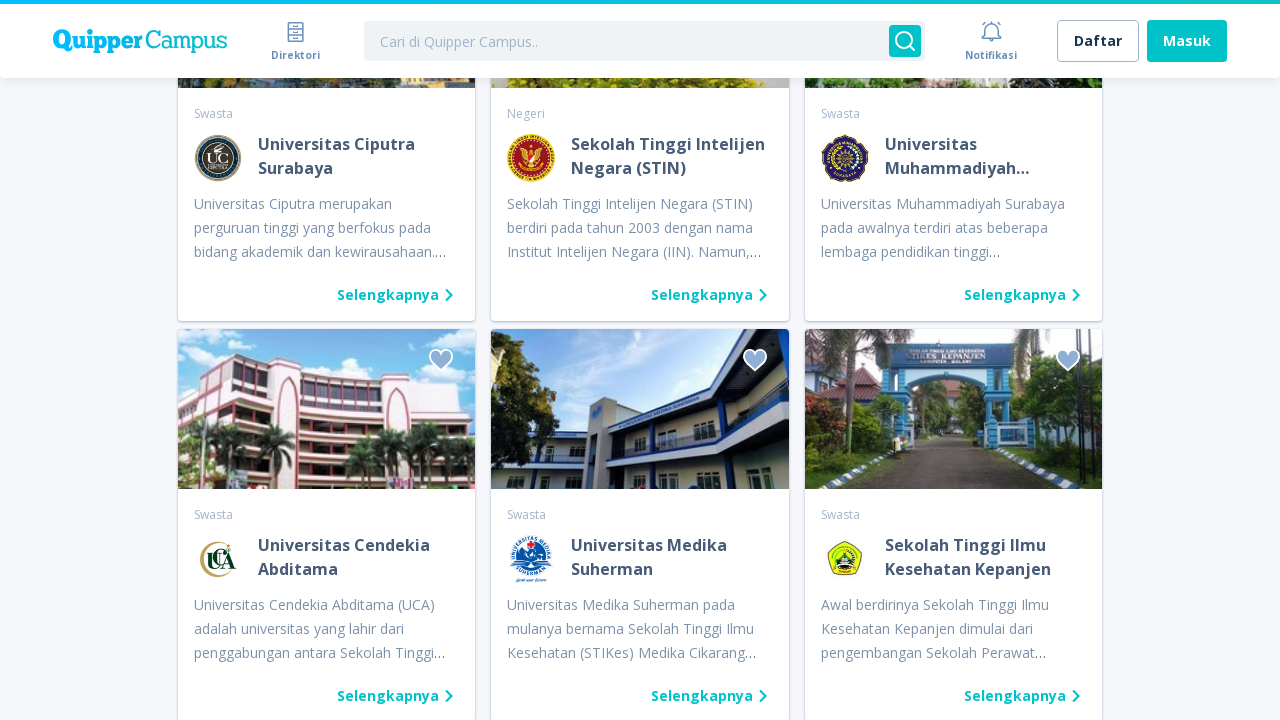

Clicked 'Lihat kampus lain' button (click 8) at (640, 360) on div:text('Lihat kampus lain')
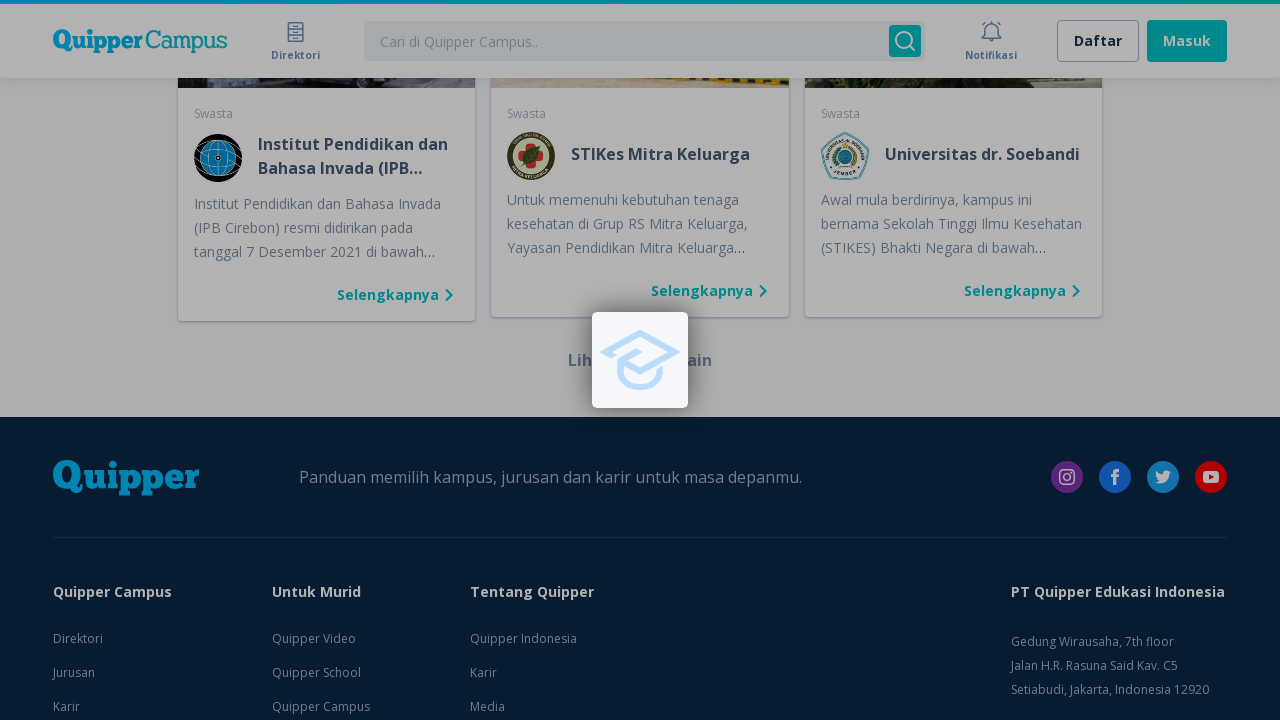

Waited for new campus cards to load
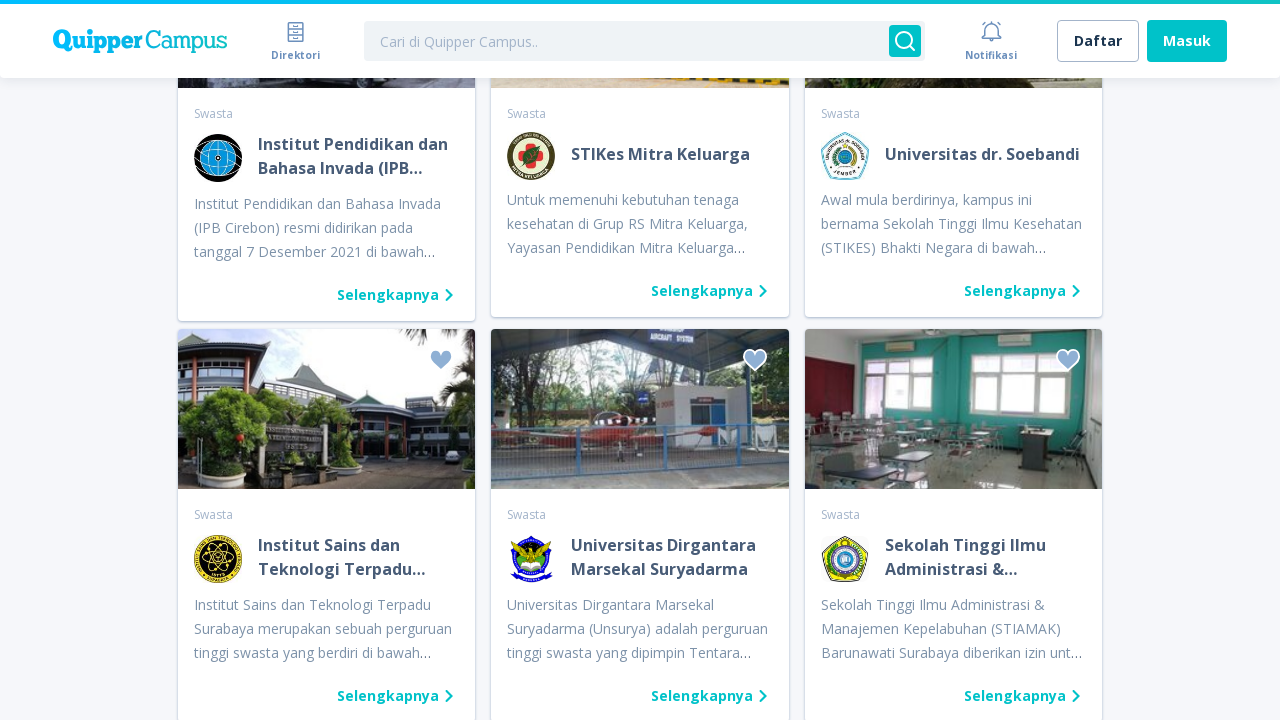

Clicked 'Lihat kampus lain' button (click 9) at (640, 360) on div:text('Lihat kampus lain')
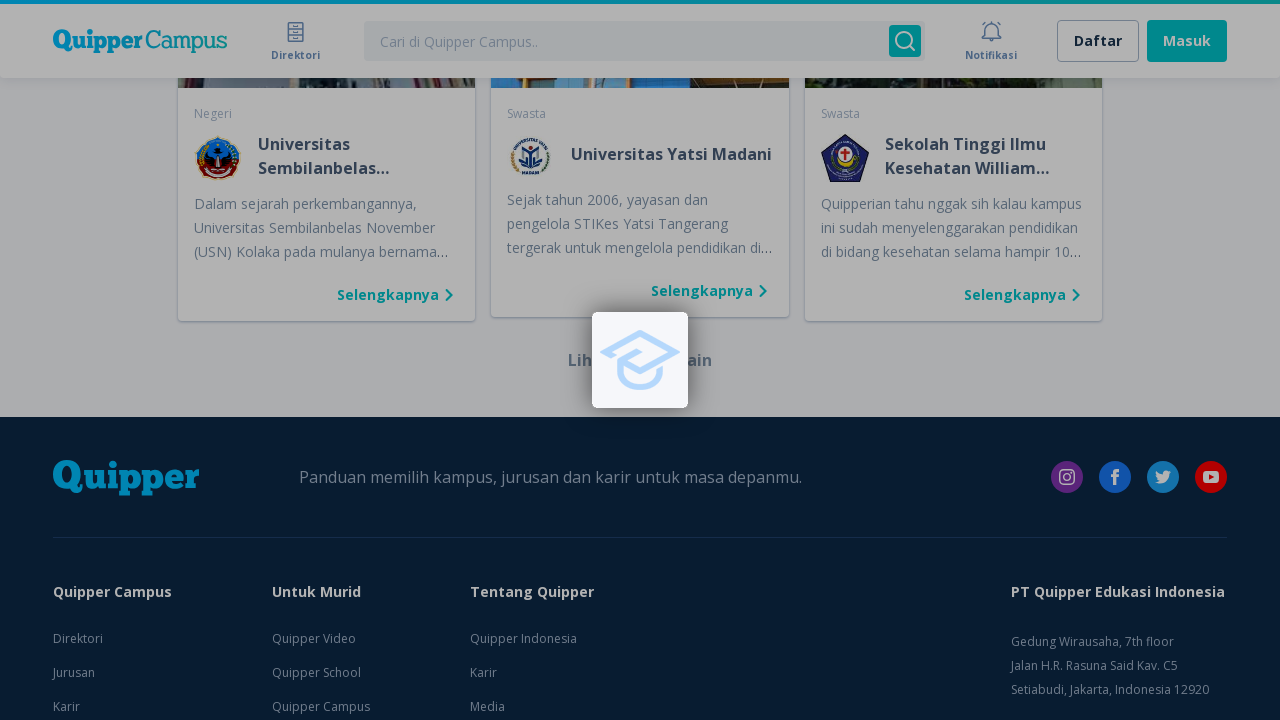

Waited for new campus cards to load
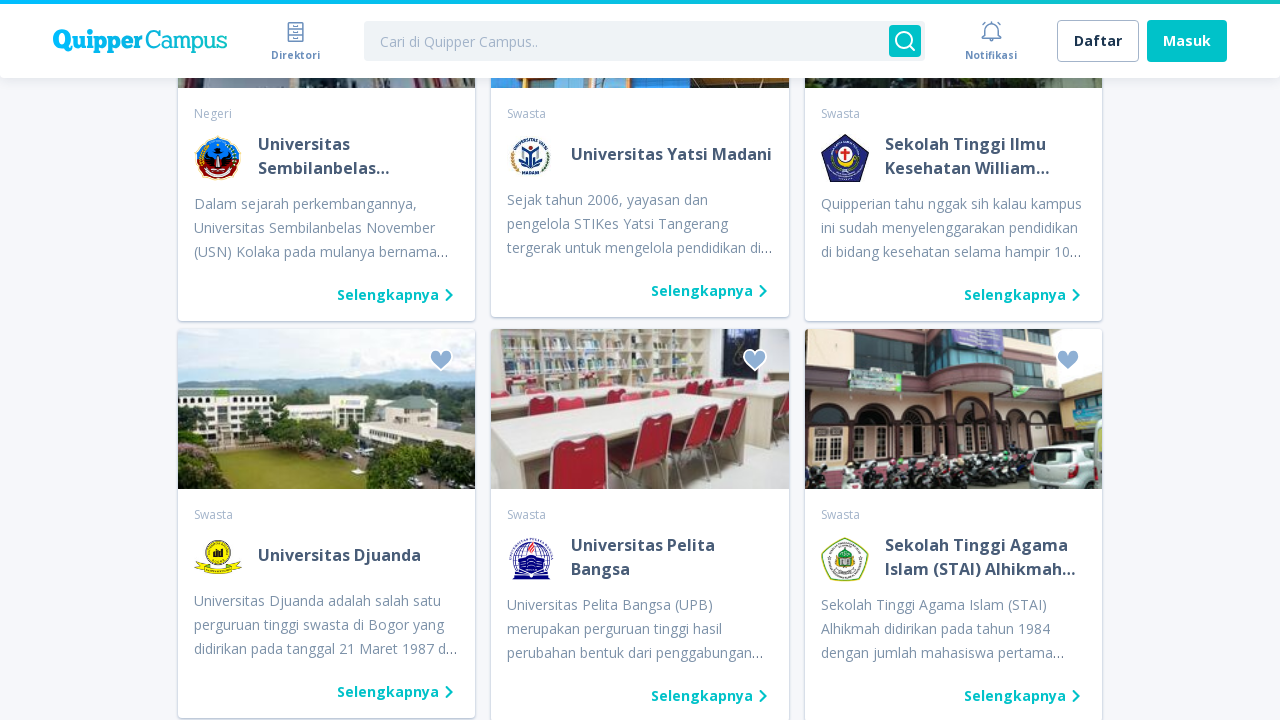

Clicked 'Lihat kampus lain' button (click 10) at (640, 360) on div:text('Lihat kampus lain')
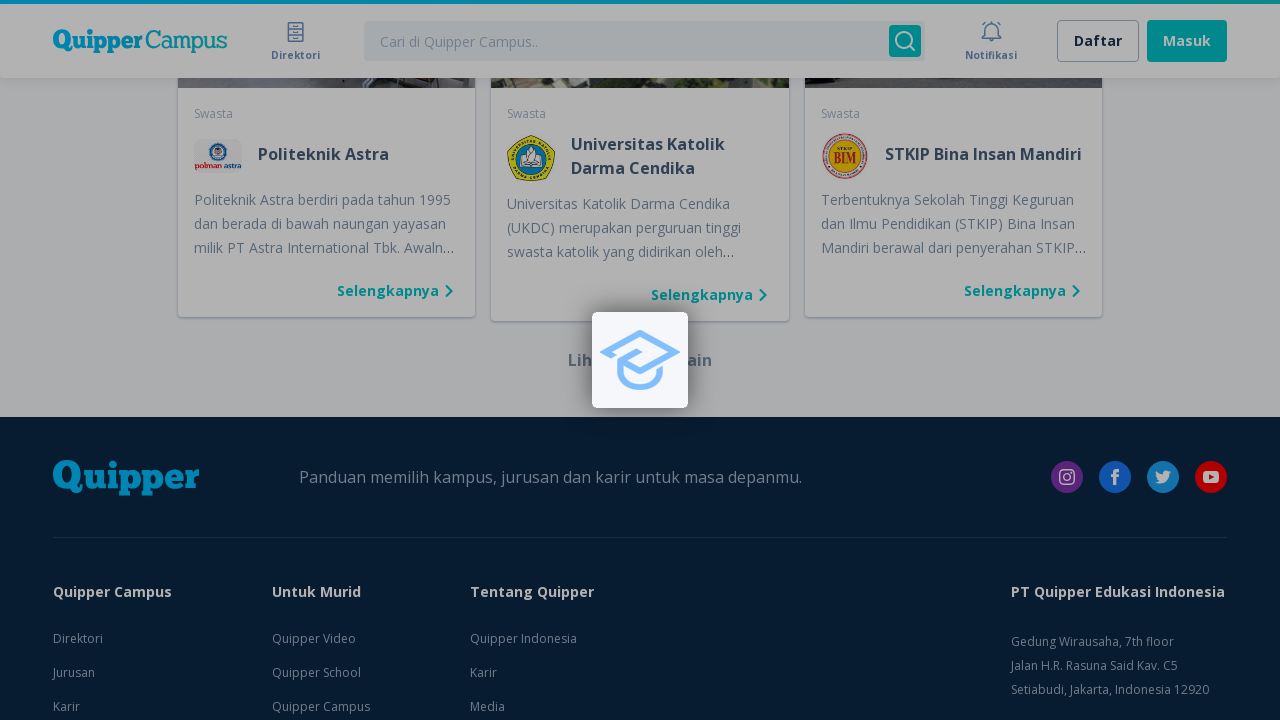

Waited for new campus cards to load
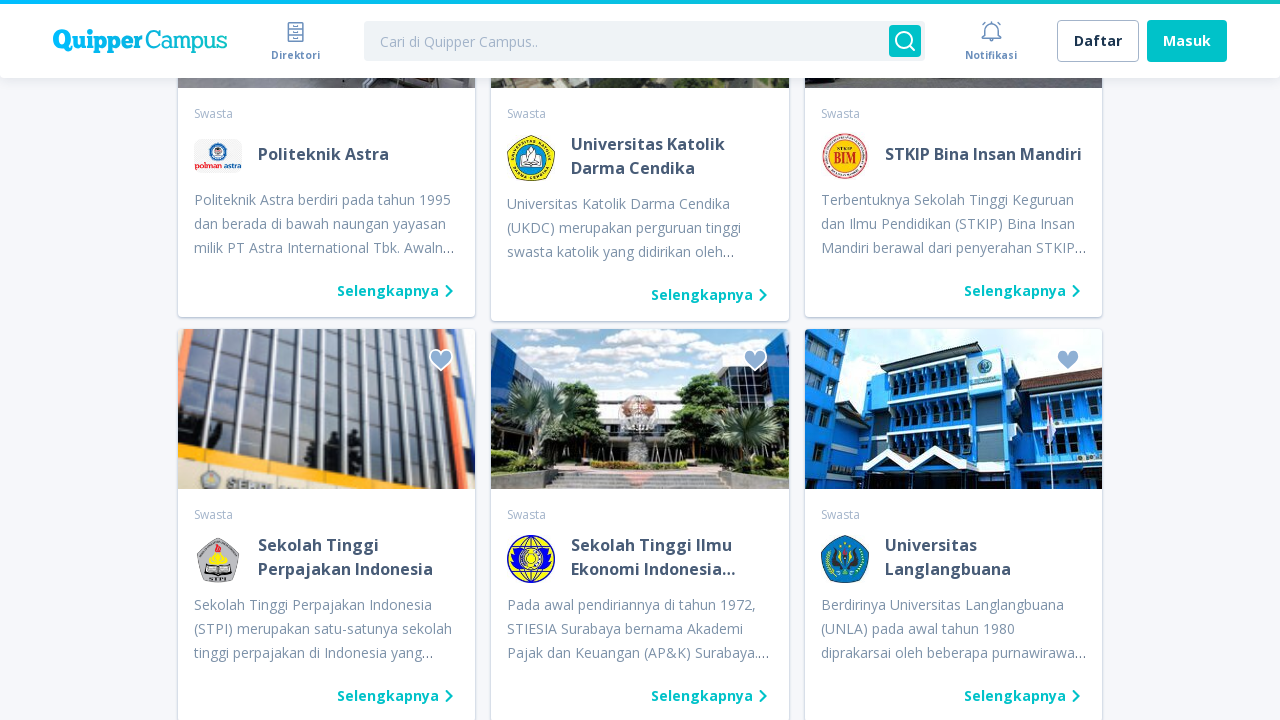

Clicked 'Lihat kampus lain' button (click 11) at (640, 360) on div:text('Lihat kampus lain')
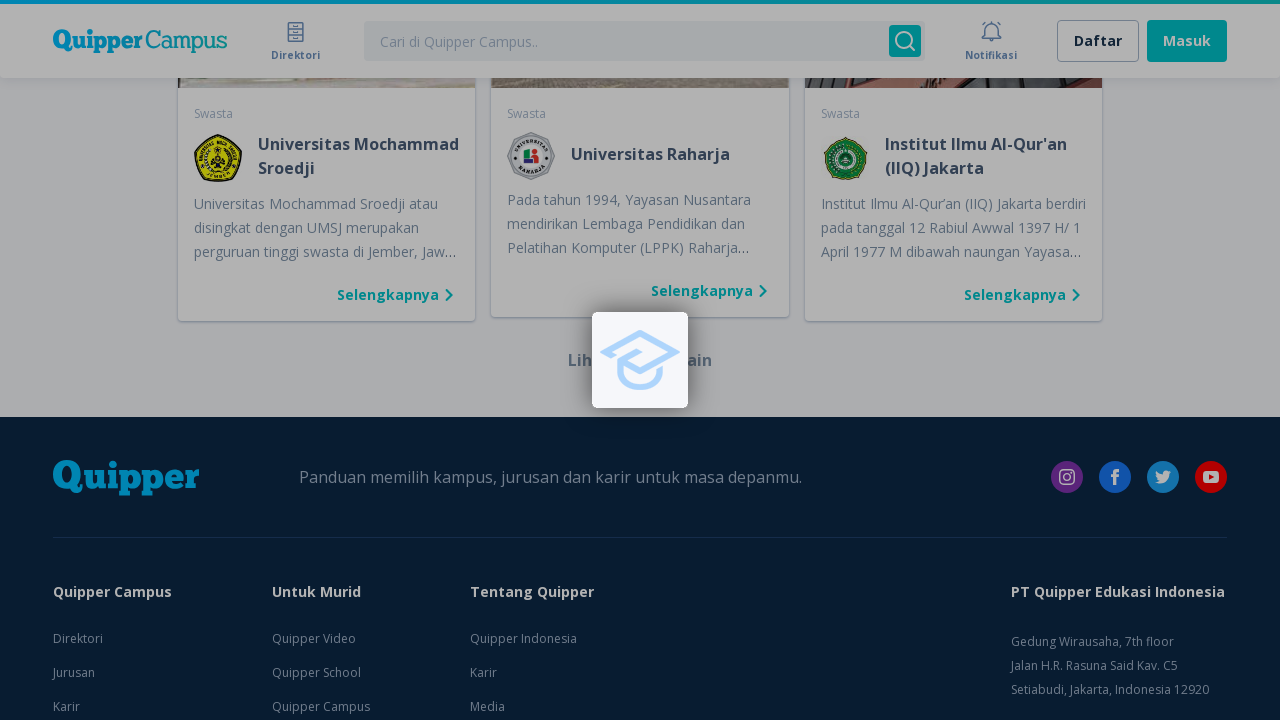

Waited for new campus cards to load
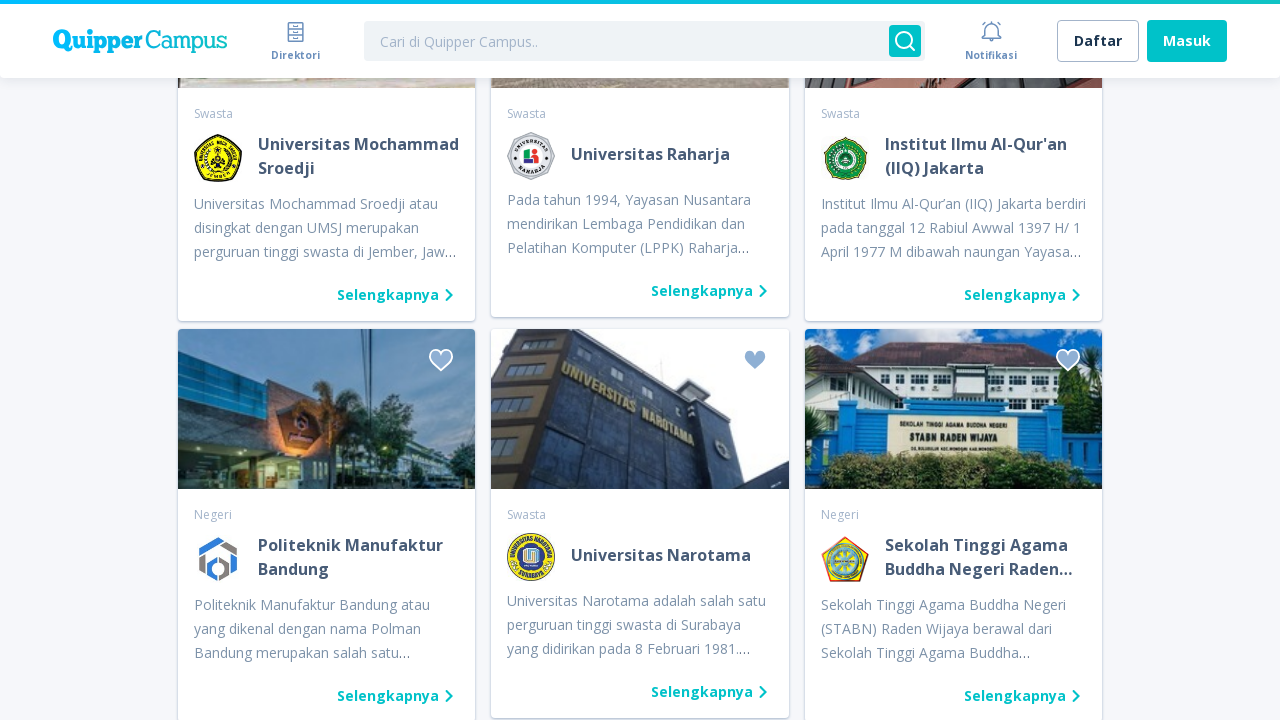

Clicked 'Lihat kampus lain' button (click 12) at (640, 360) on div:text('Lihat kampus lain')
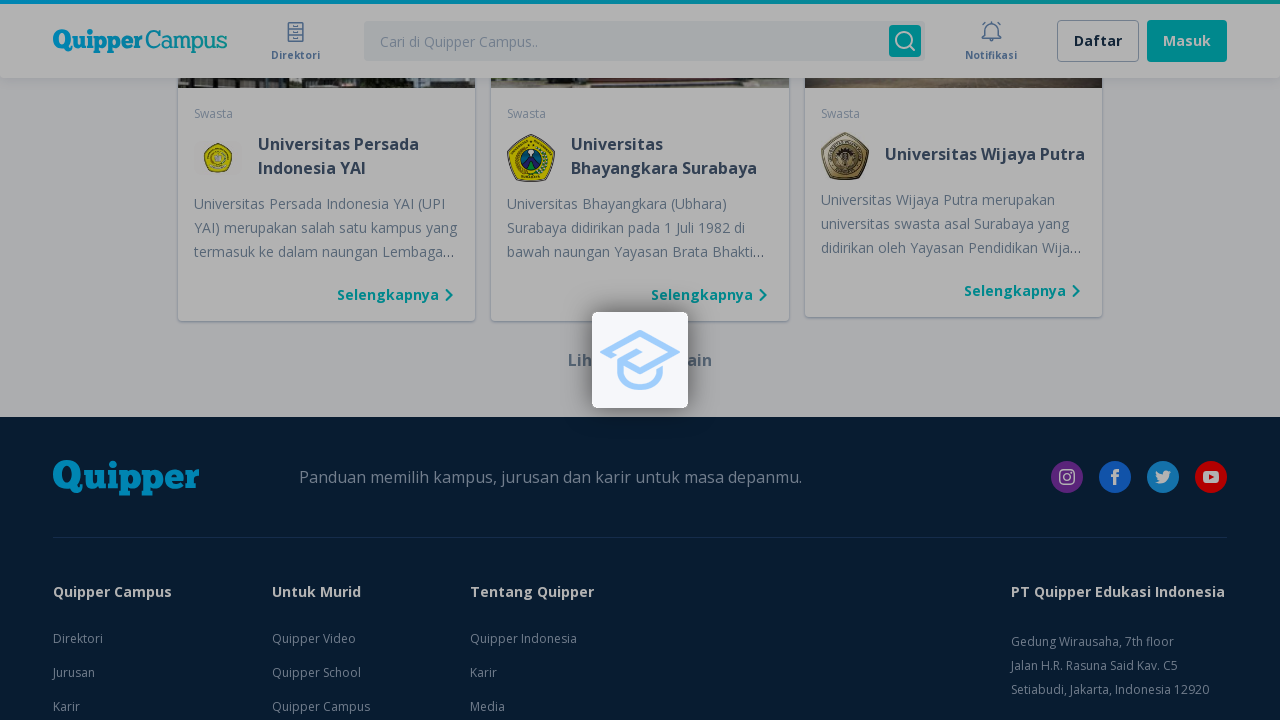

Waited for new campus cards to load
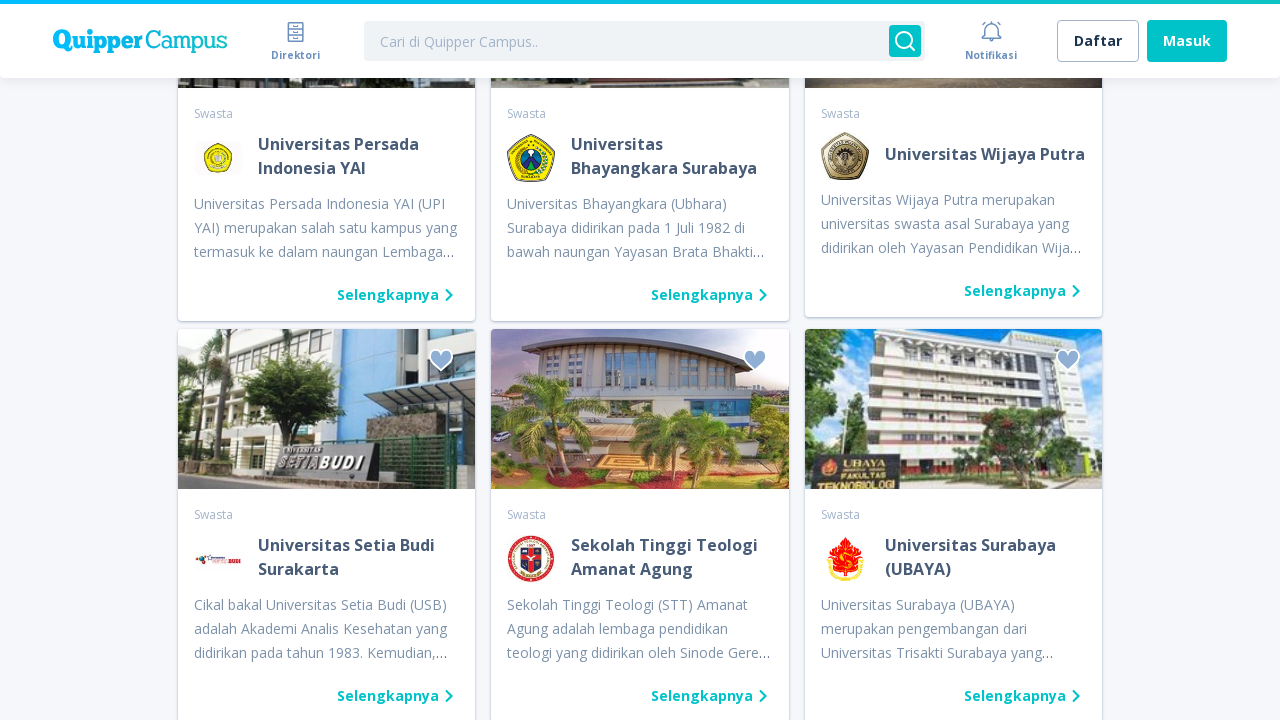

Clicked 'Lihat kampus lain' button (click 13) at (640, 360) on div:text('Lihat kampus lain')
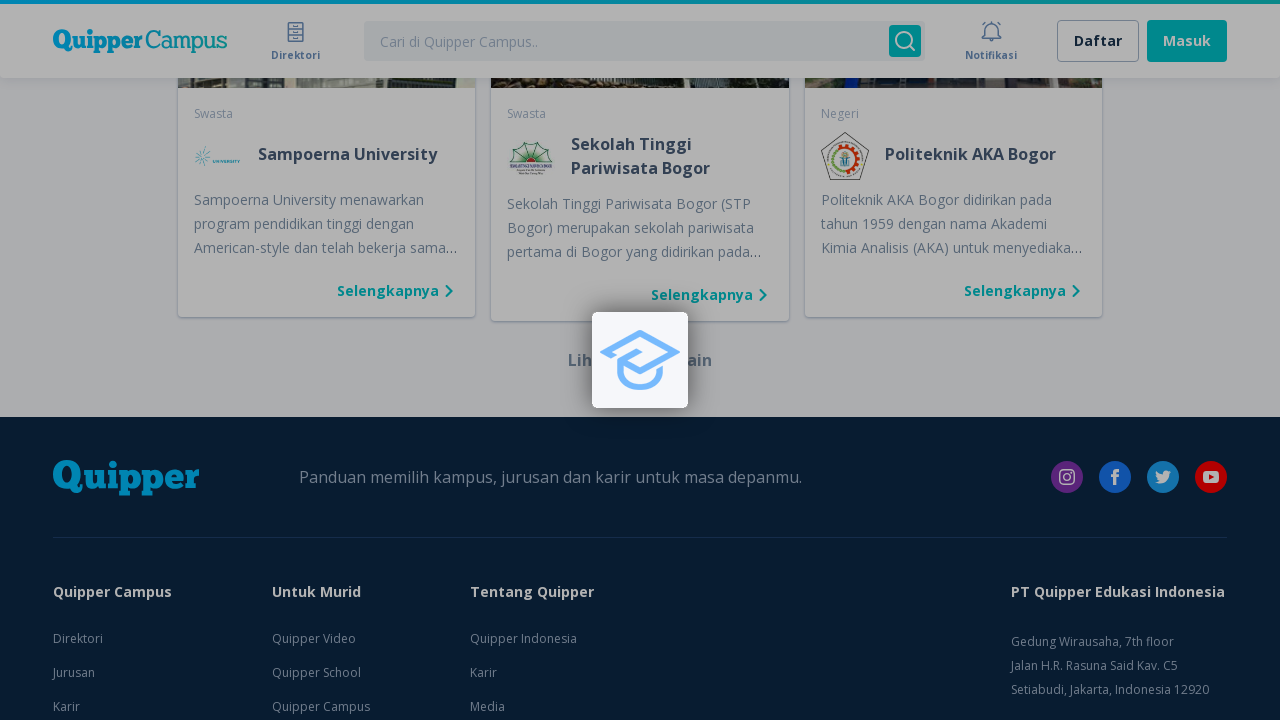

Waited for new campus cards to load
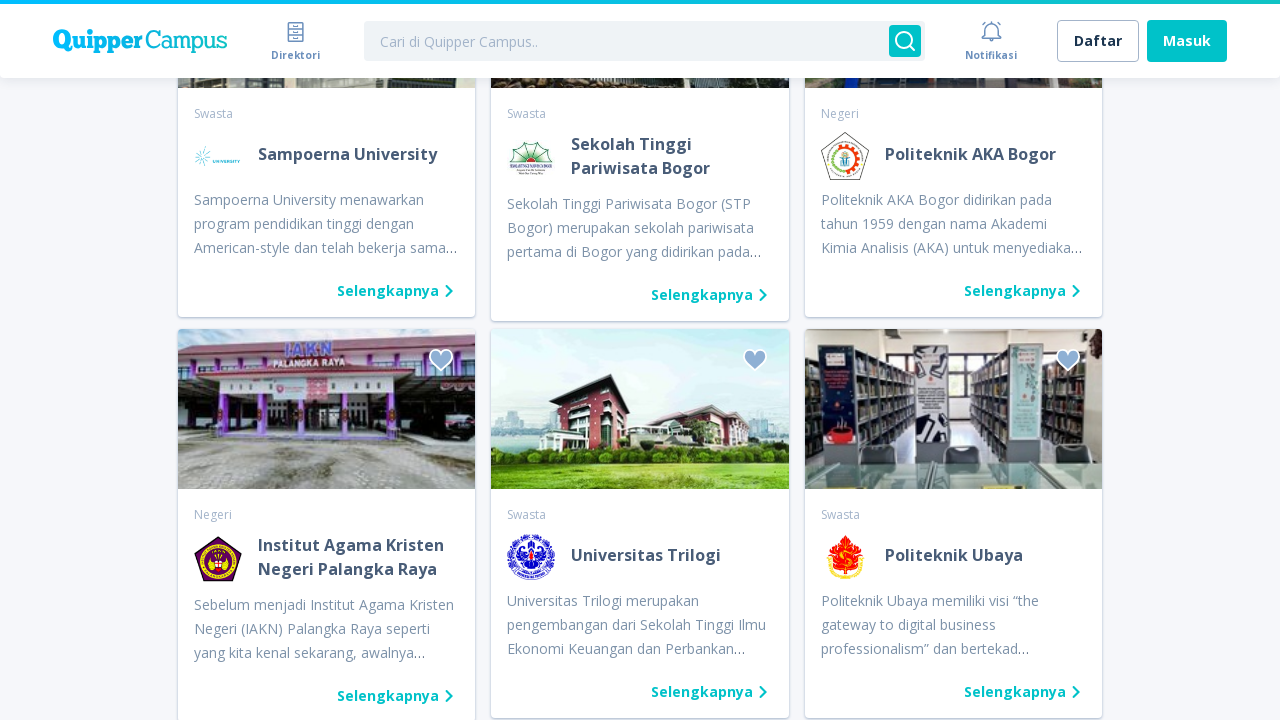

Clicked 'Lihat kampus lain' button (click 14) at (640, 360) on div:text('Lihat kampus lain')
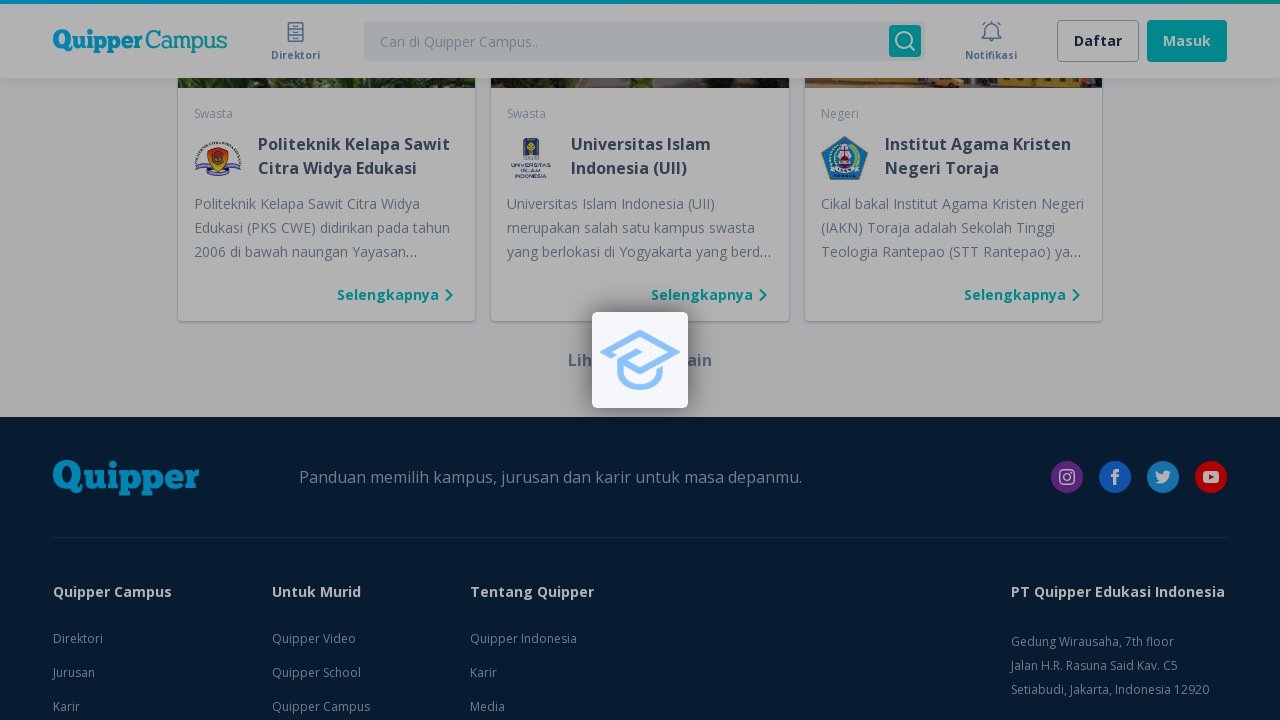

Waited for new campus cards to load
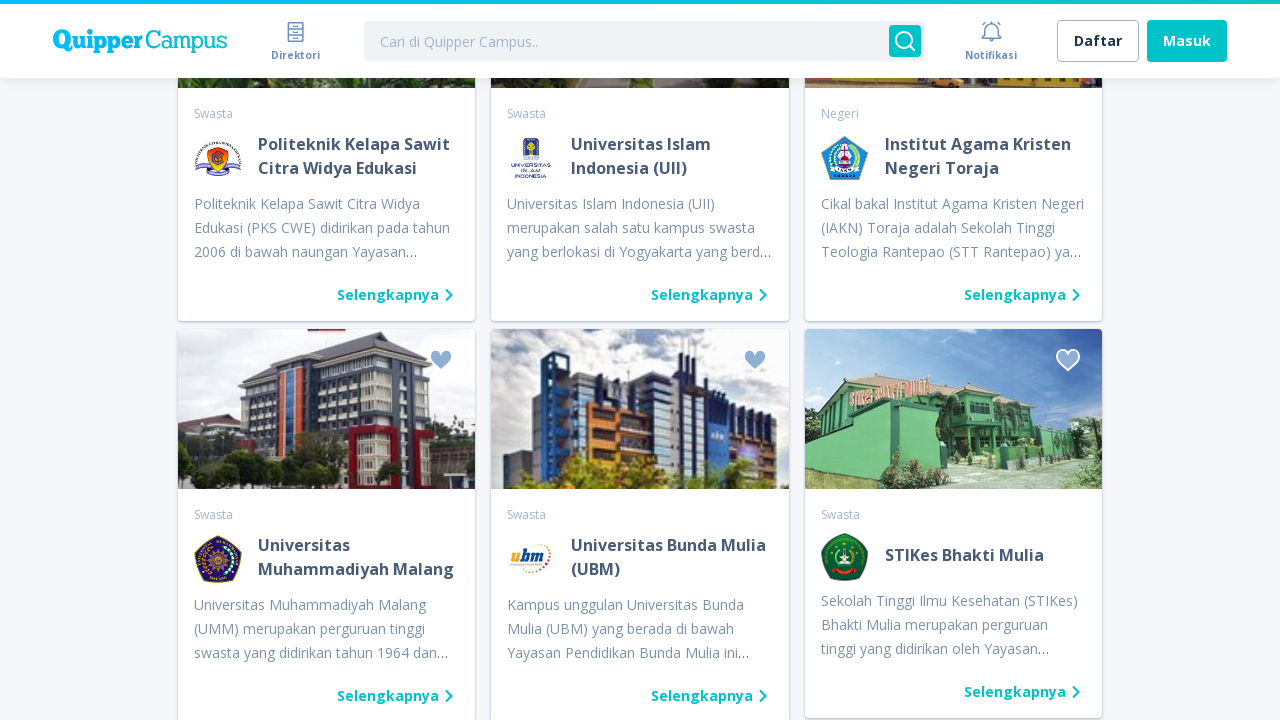

Clicked 'Lihat kampus lain' button (click 15) at (640, 360) on div:text('Lihat kampus lain')
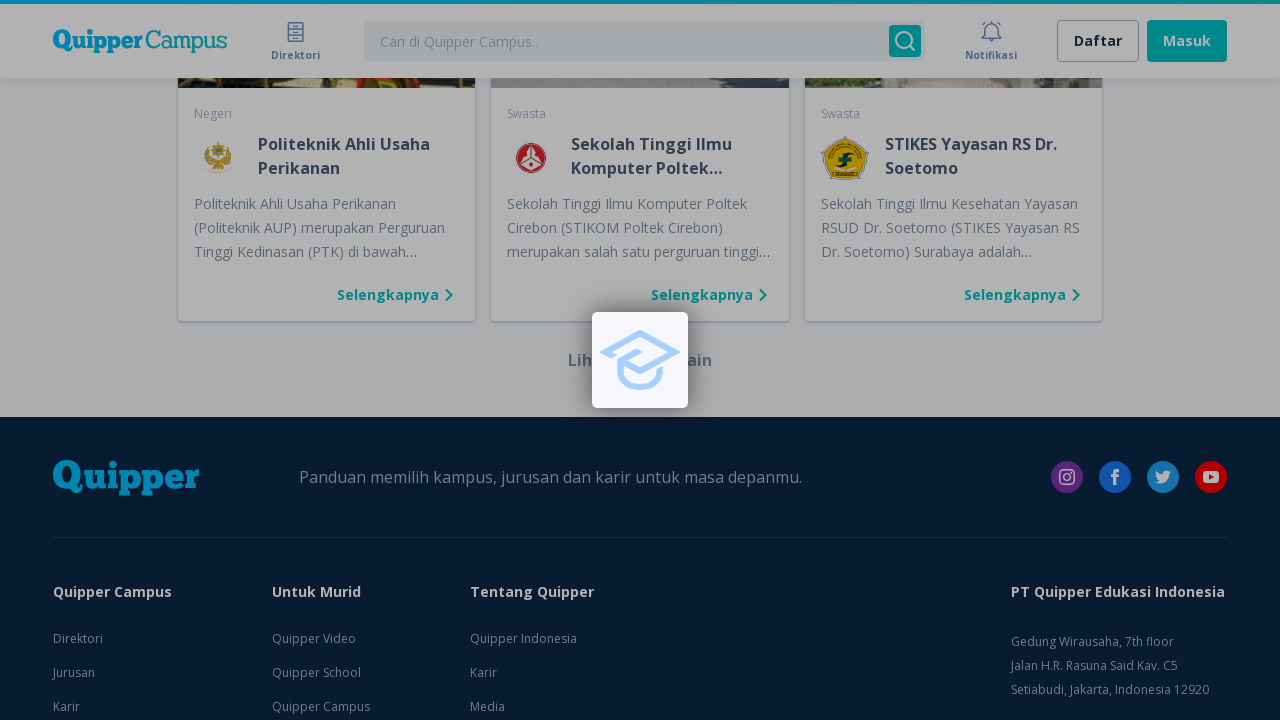

Waited for new campus cards to load
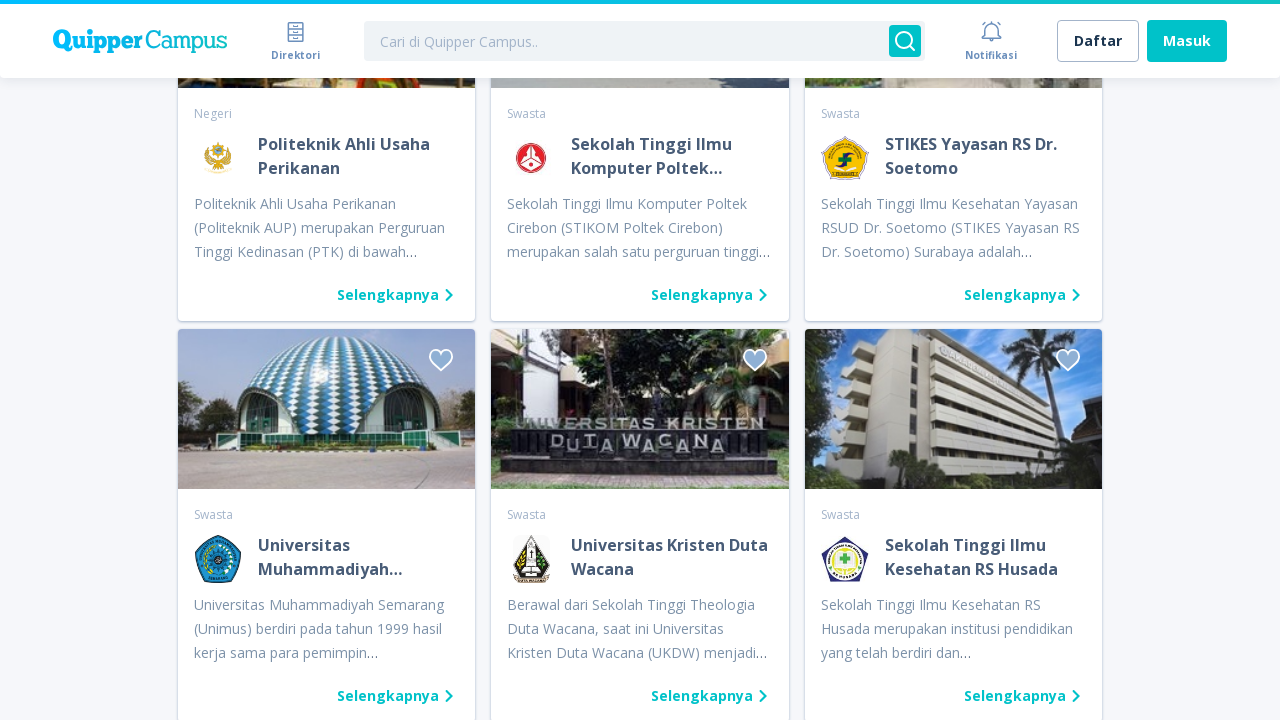

Clicked 'Lihat kampus lain' button (click 16) at (640, 360) on div:text('Lihat kampus lain')
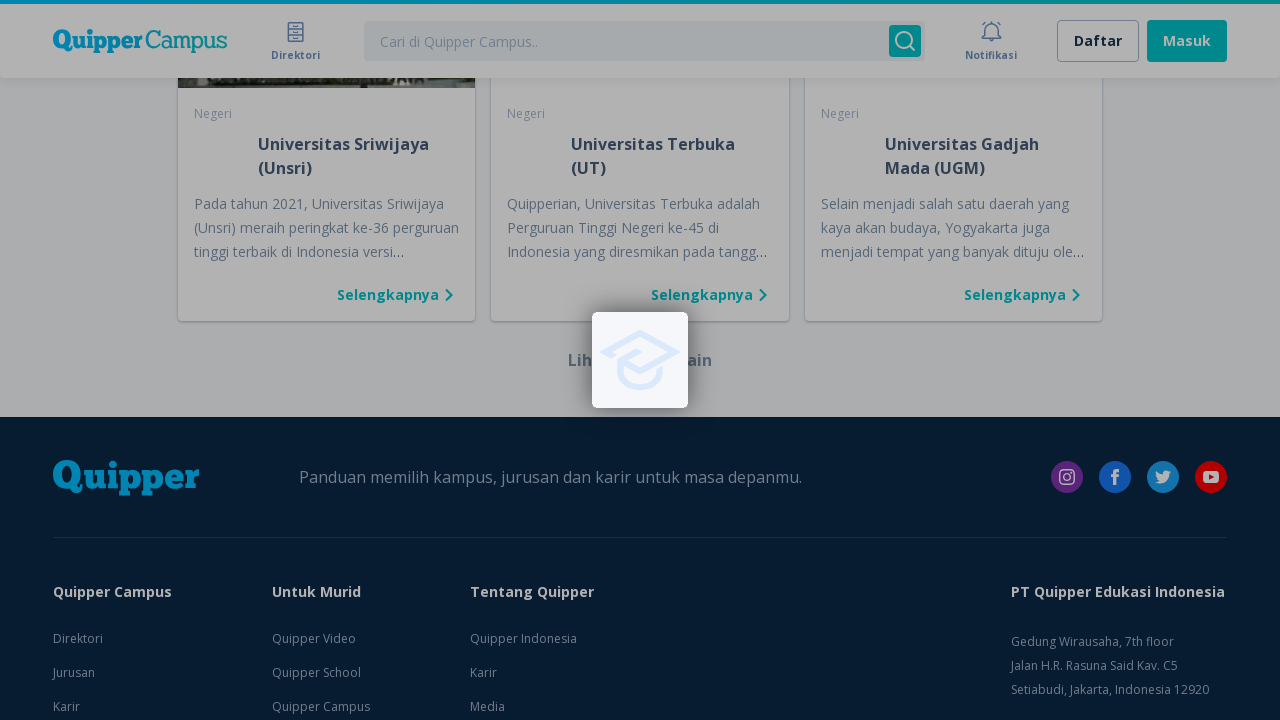

Waited for new campus cards to load
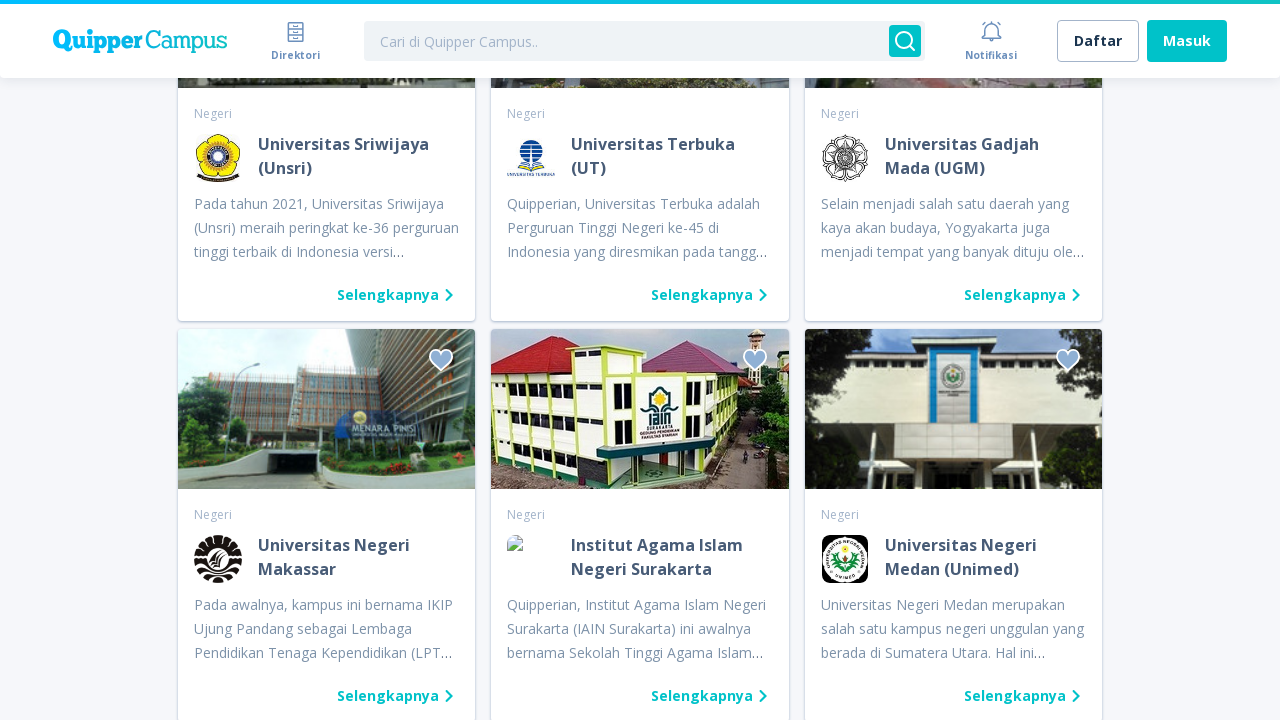

Clicked 'Lihat kampus lain' button (click 17) at (640, 360) on div:text('Lihat kampus lain')
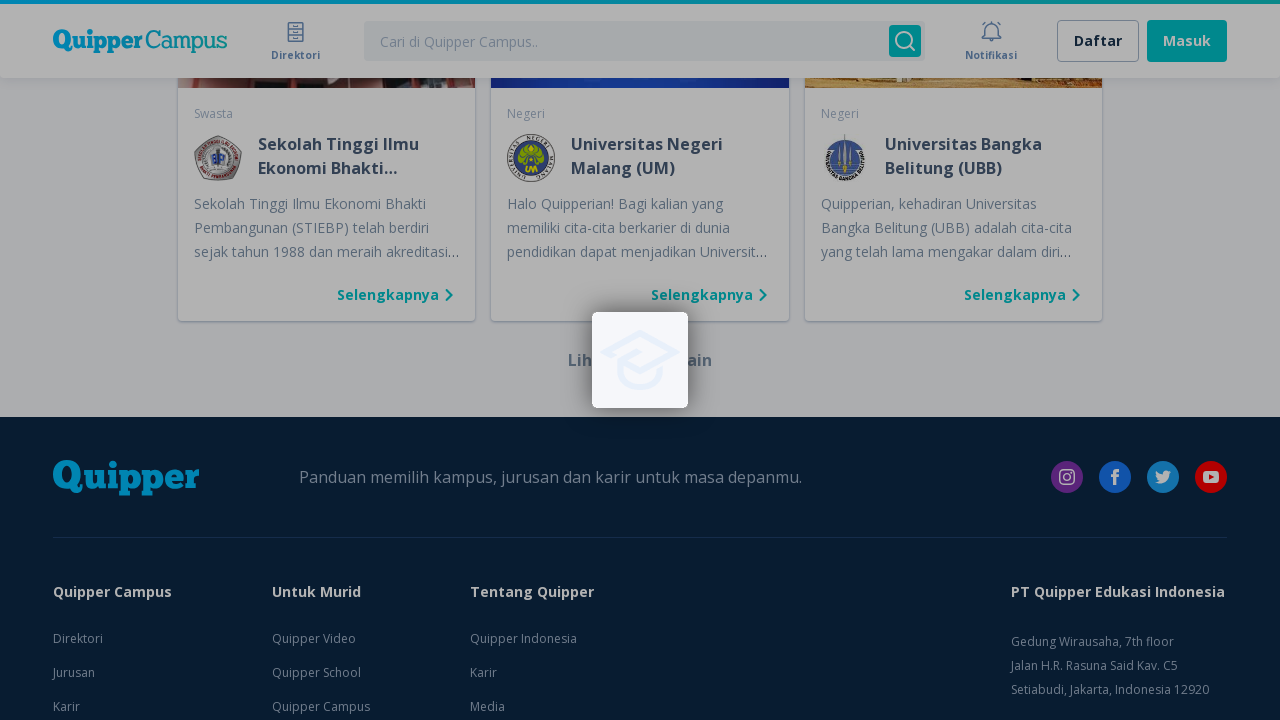

Waited for new campus cards to load
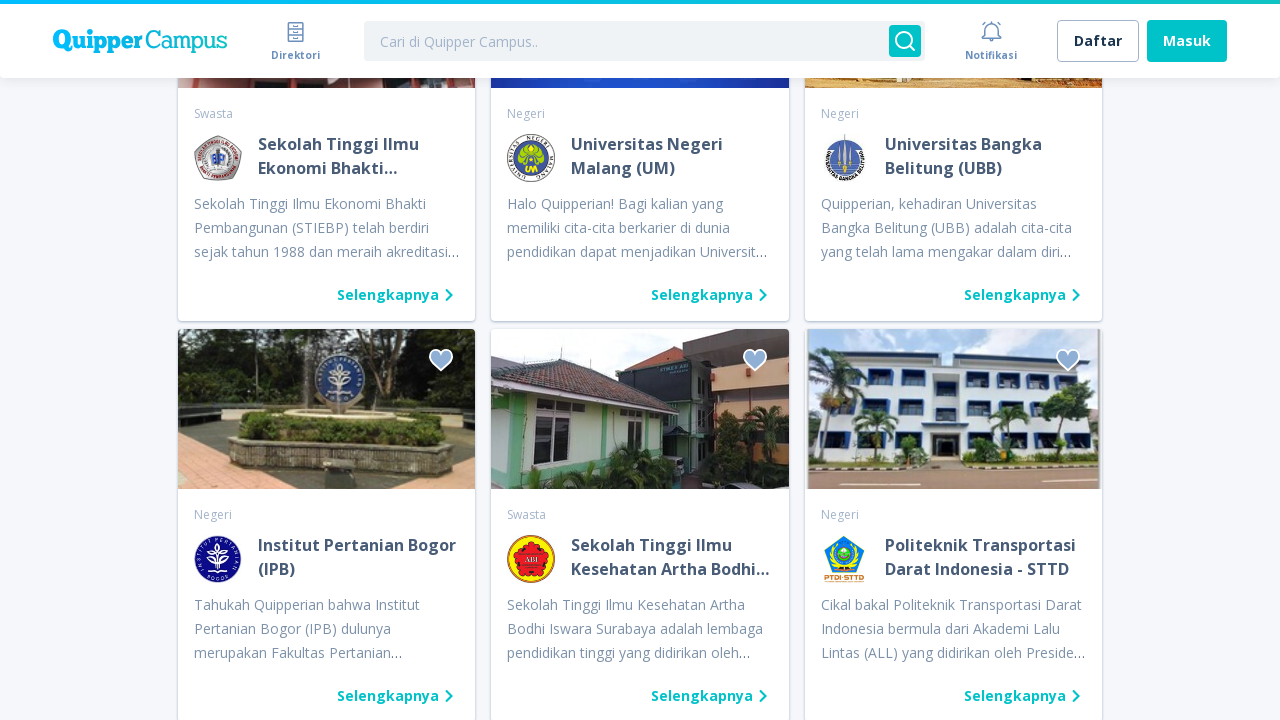

Clicked 'Lihat kampus lain' button (click 18) at (640, 360) on div:text('Lihat kampus lain')
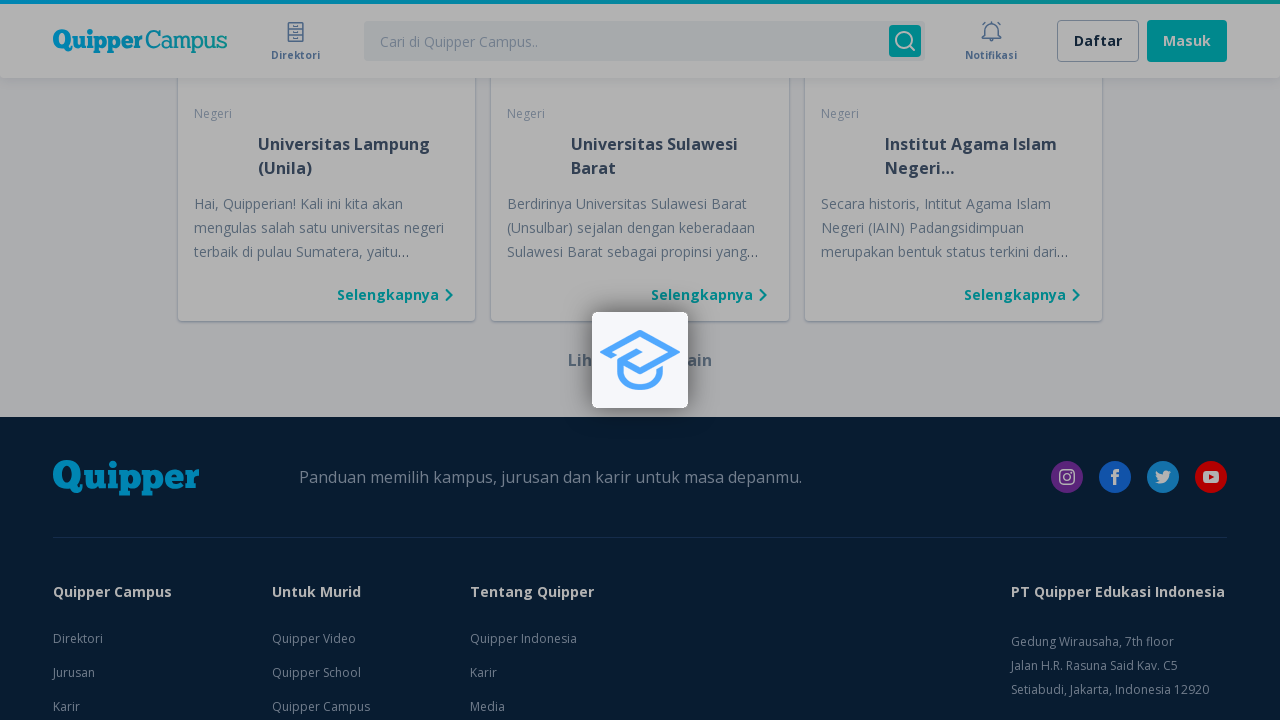

Waited for new campus cards to load
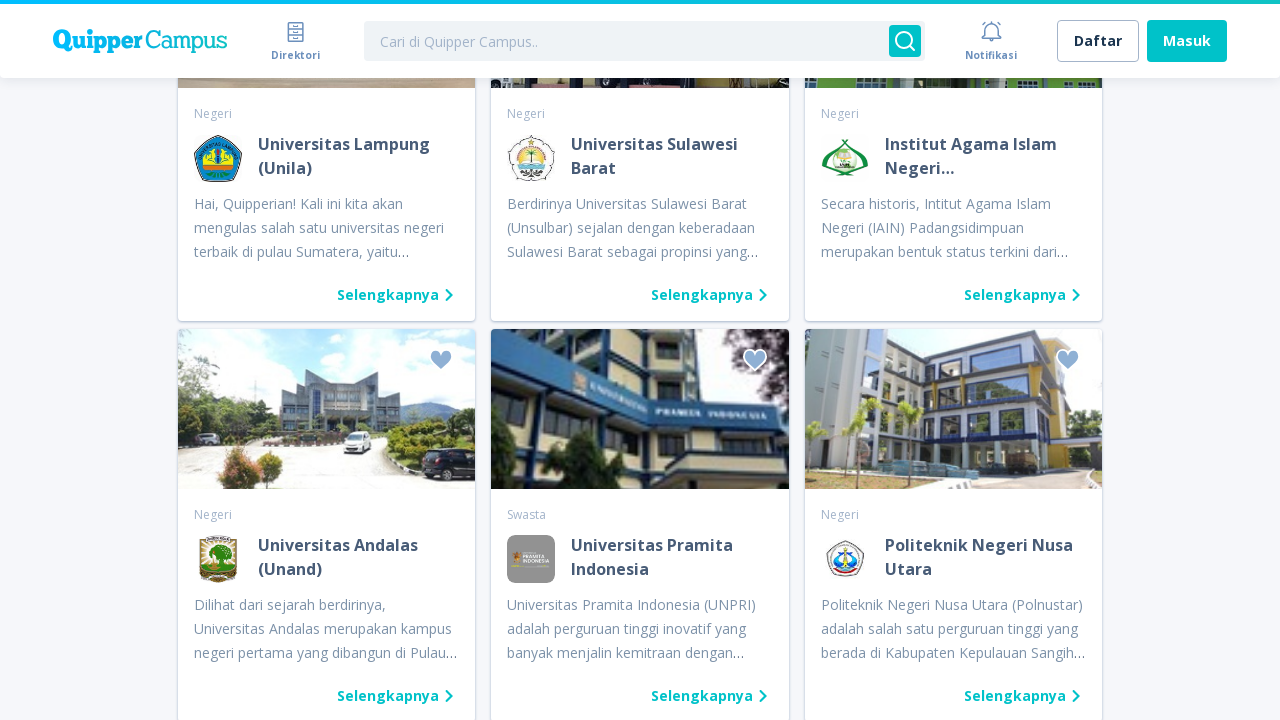

Clicked 'Lihat kampus lain' button (click 19) at (640, 360) on div:text('Lihat kampus lain')
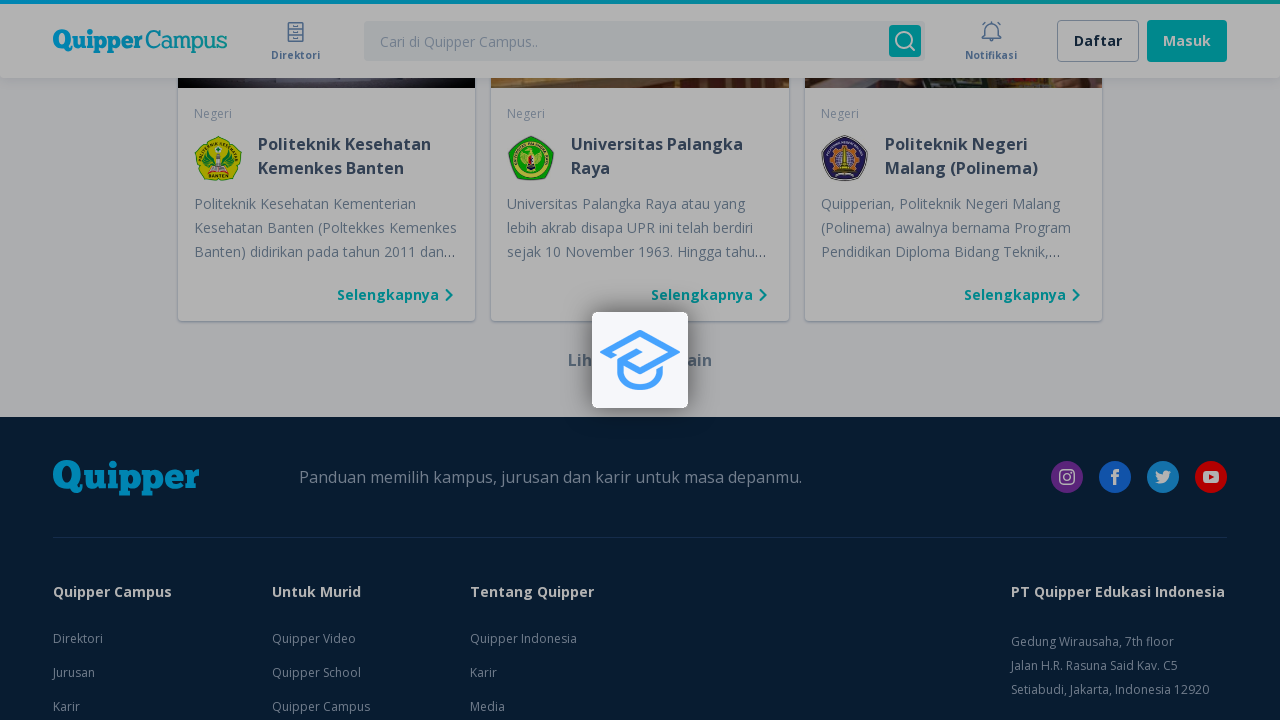

Waited for new campus cards to load
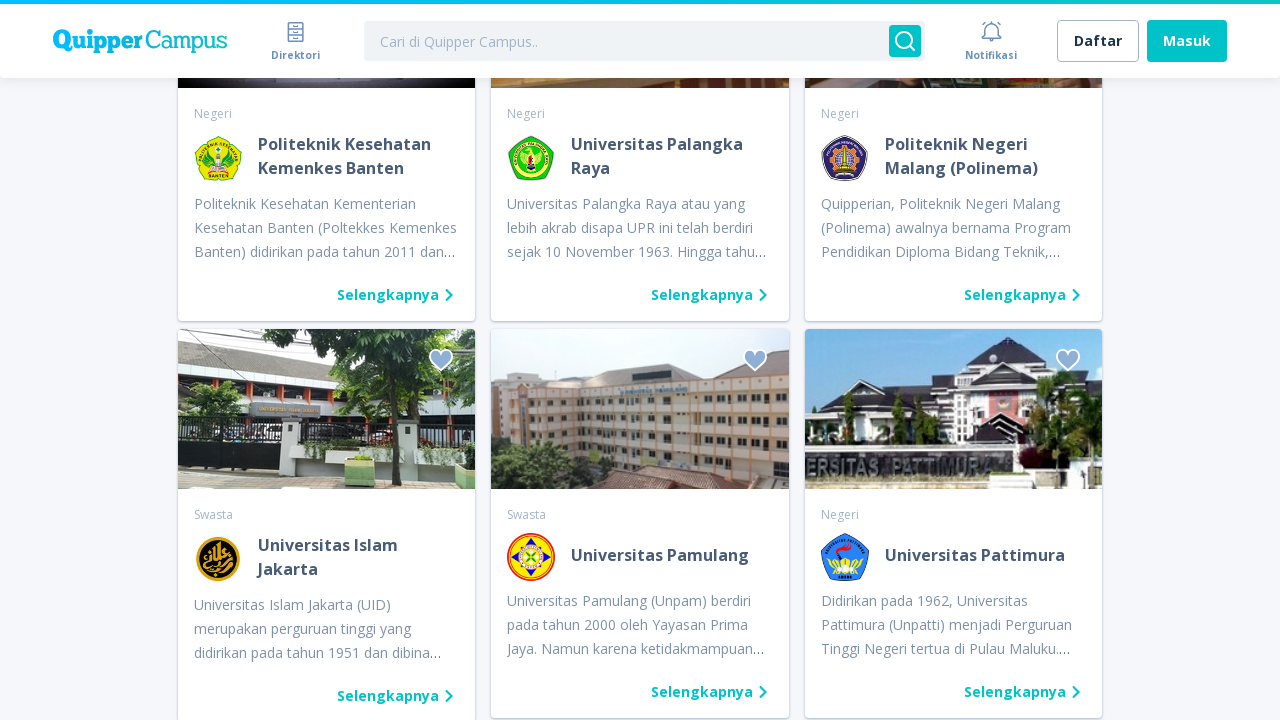

Clicked 'Lihat kampus lain' button (click 20) at (640, 360) on div:text('Lihat kampus lain')
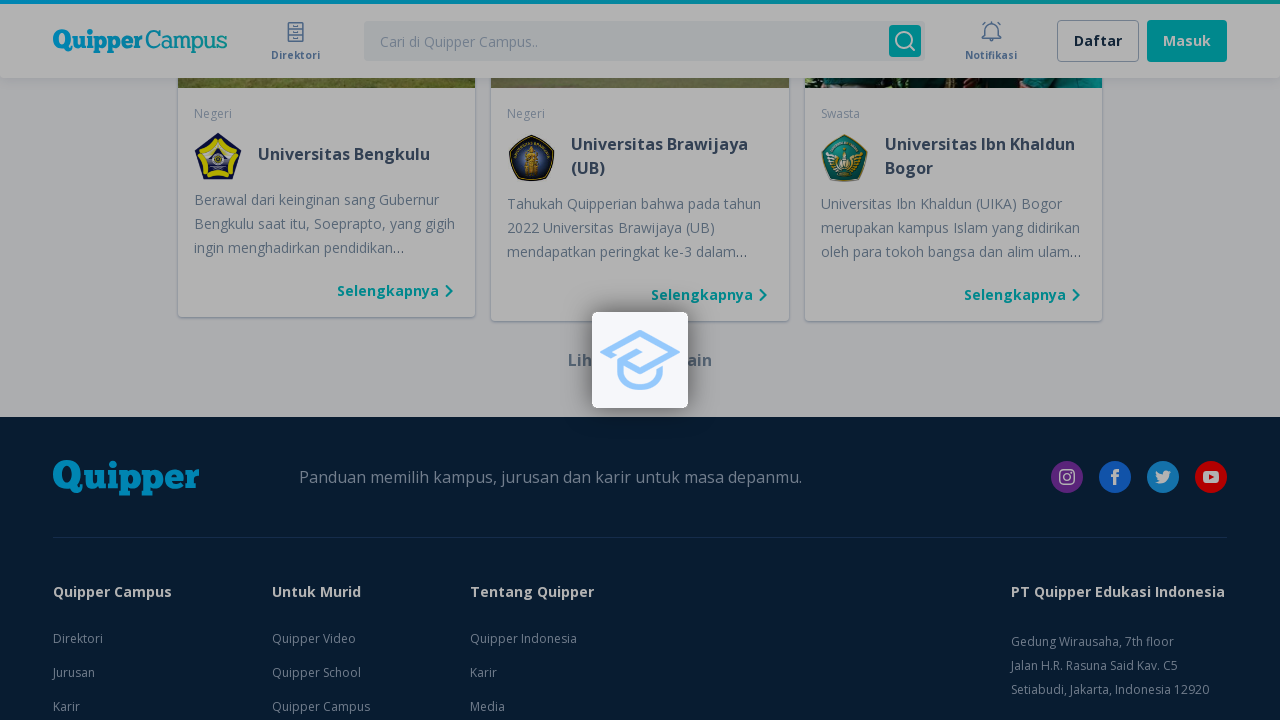

Waited for new campus cards to load
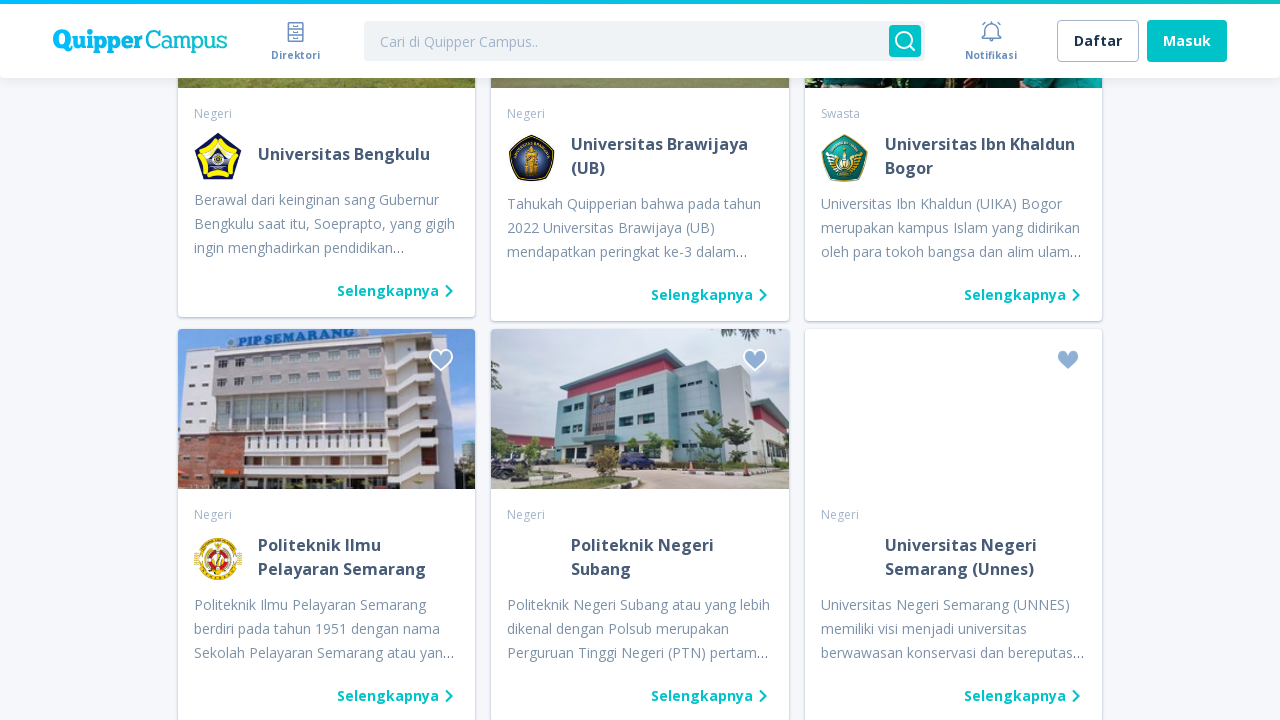

Verified that campus cards are present on page
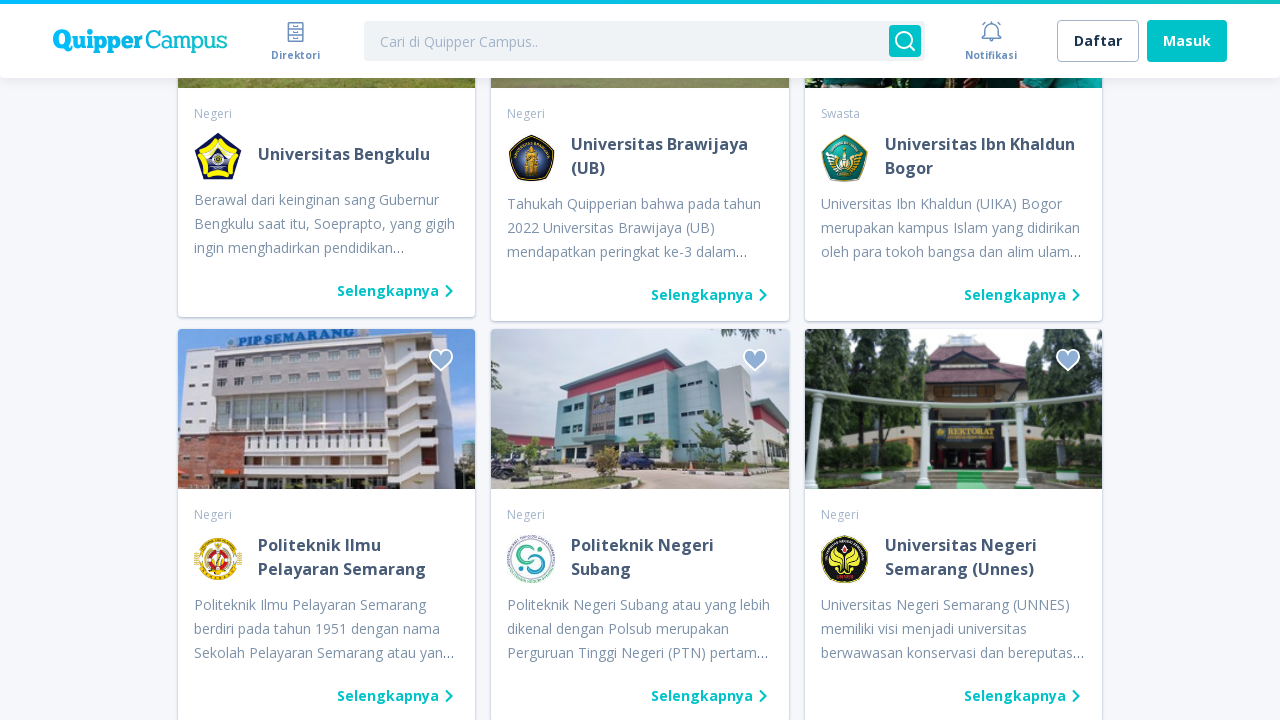

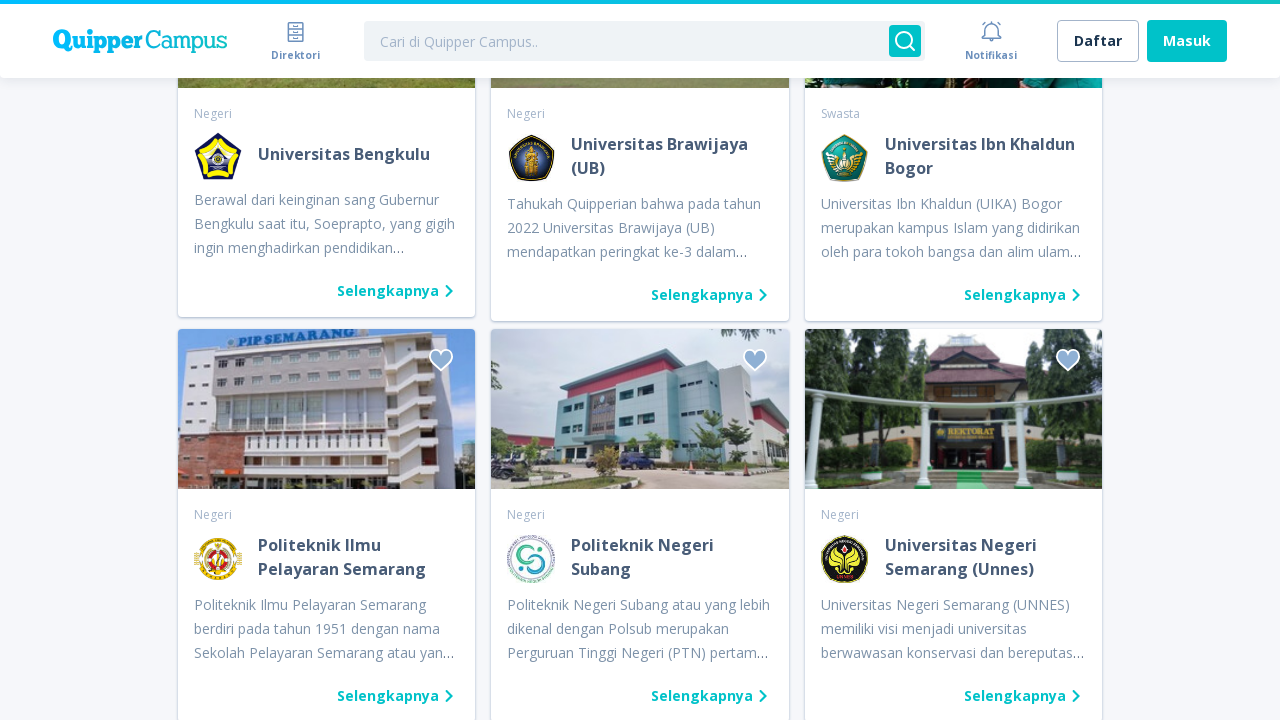